Tests Level 3 multiple checkbox selection and verifies that selecting all children cascades up to check the parent Level 2 checkbox.

Starting URL: https://yekoshy.github.io/RadioBtn-n-Checkbox/

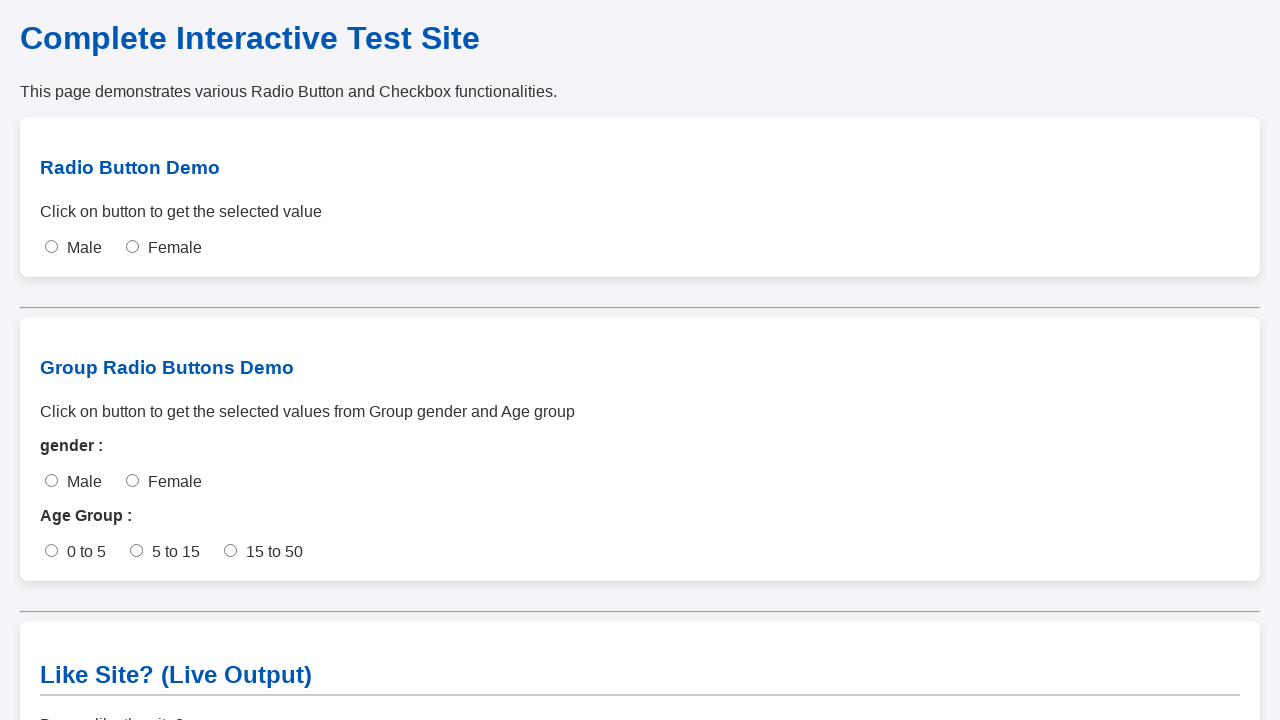

Scrolled to checkbox section
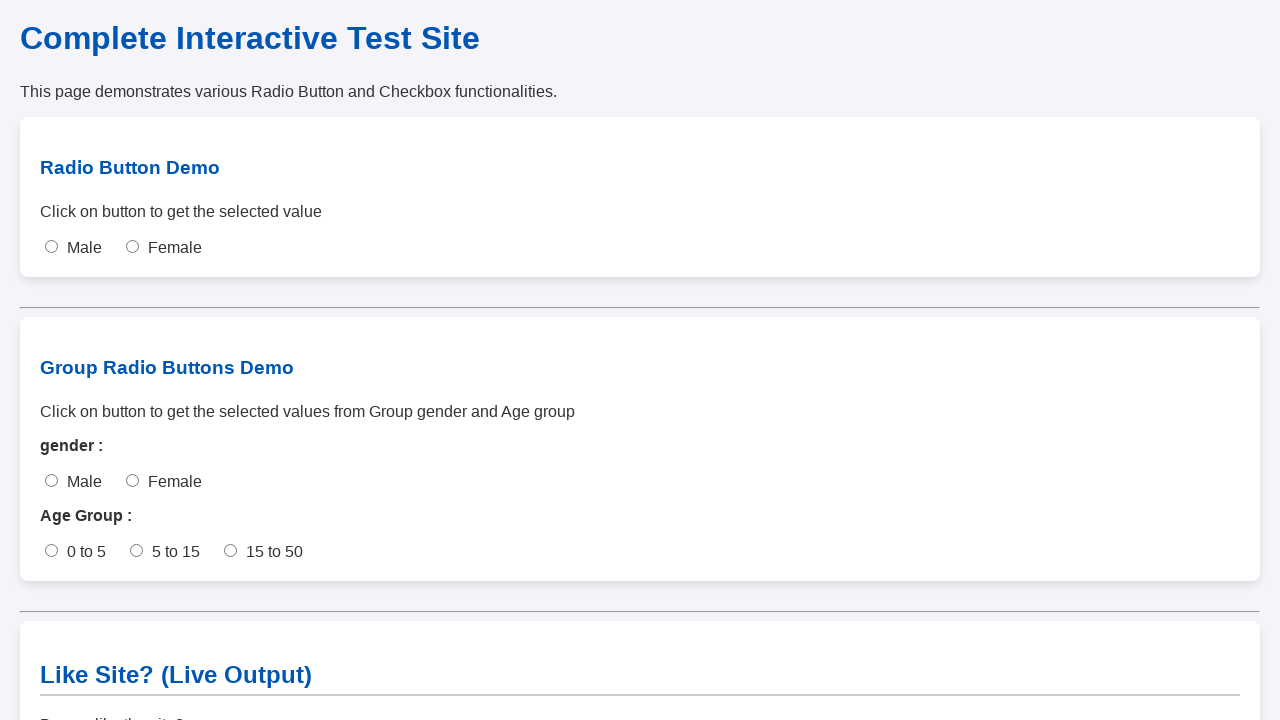

Waited for scroll animation to complete
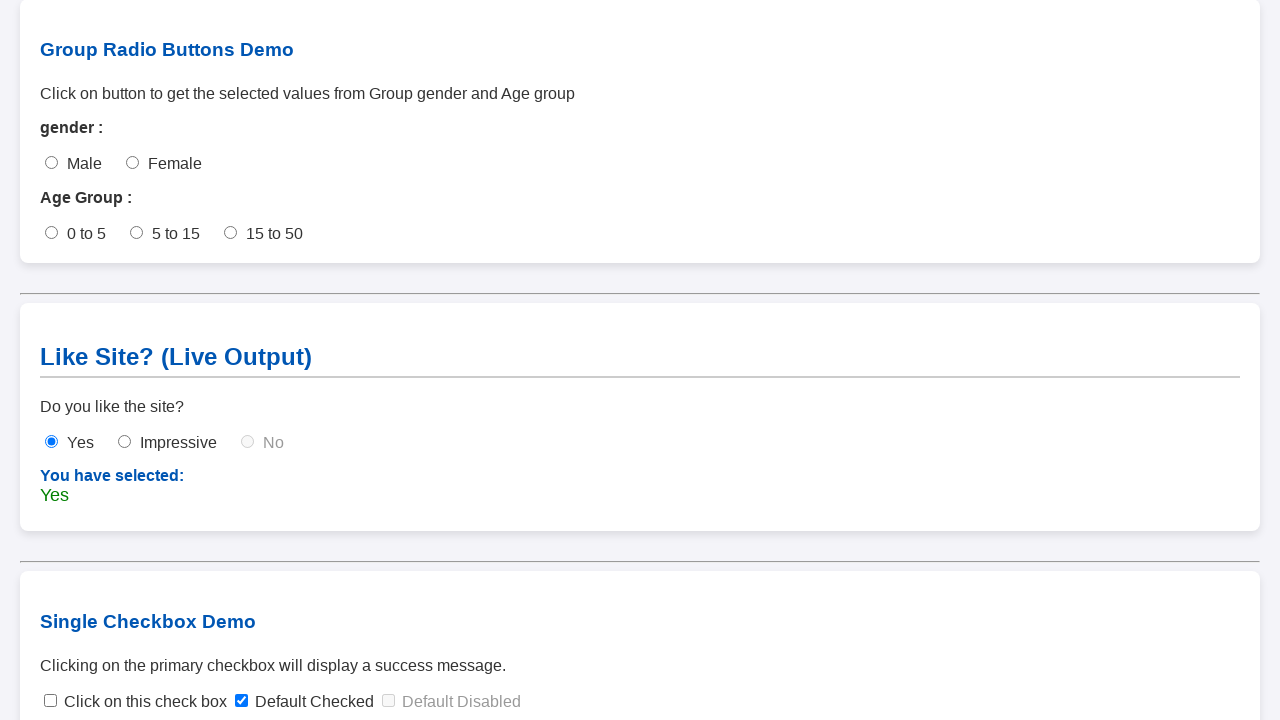

Clicked collapsed arrow to expand folder at (72, 621) on span.toggle-arrow.collapsed >> nth=0
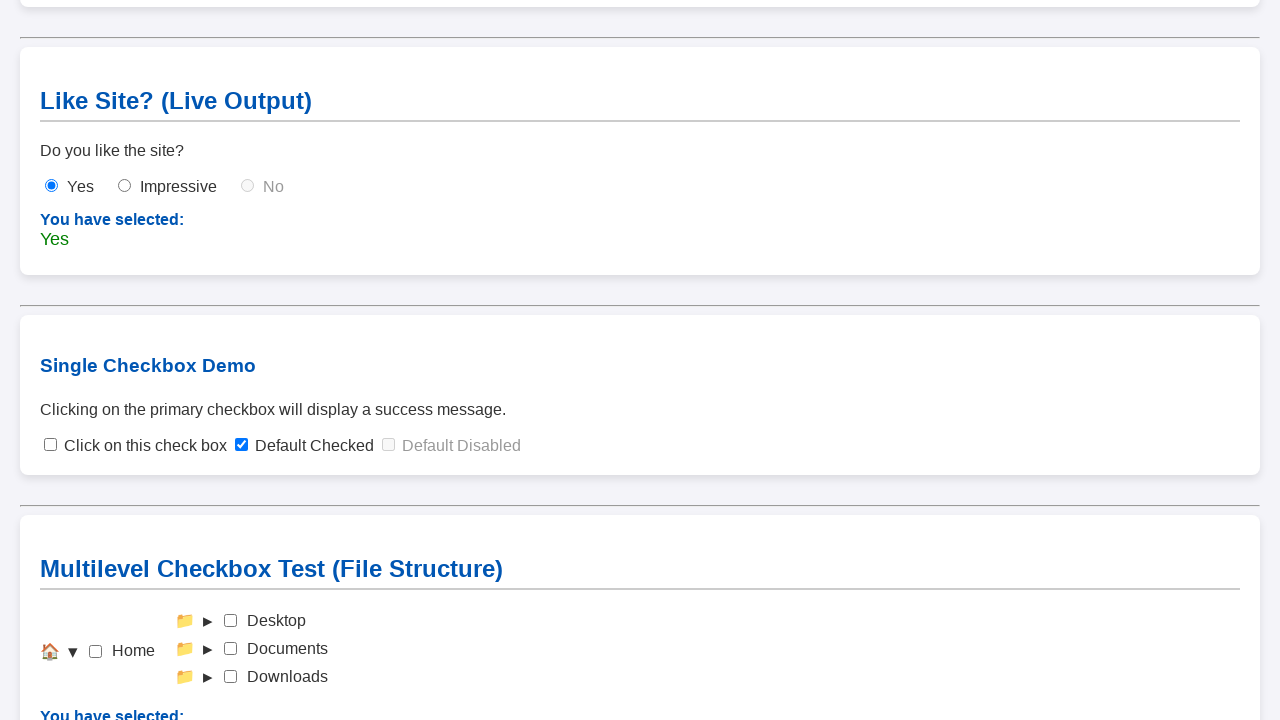

Waited for folder expansion
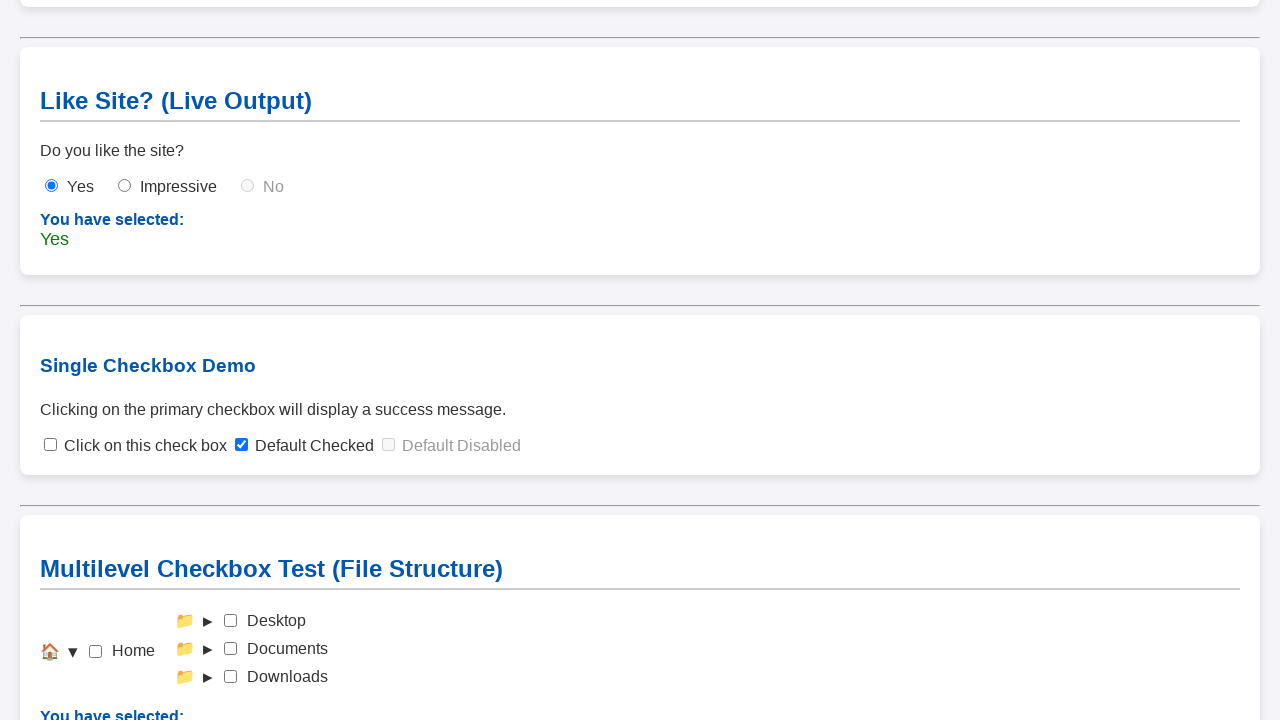

Clicked collapsed arrow to expand folder at (208, 621) on span.toggle-arrow.collapsed >> nth=0
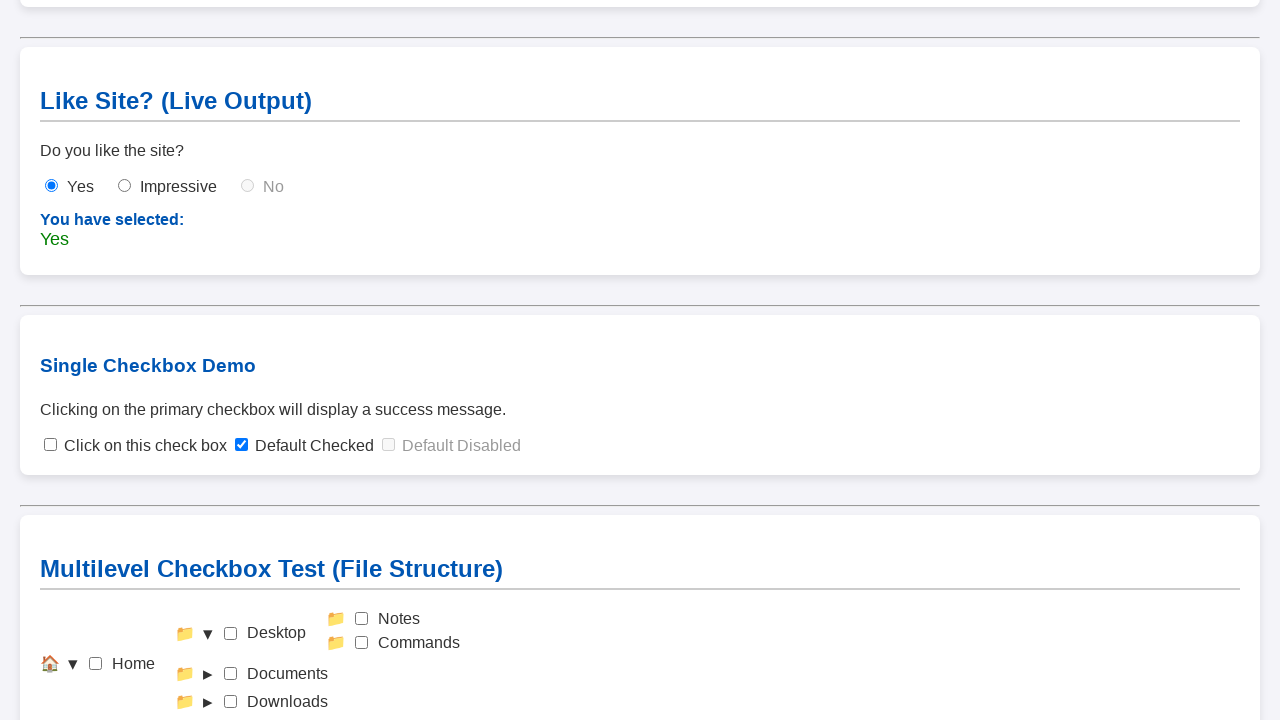

Waited for folder expansion
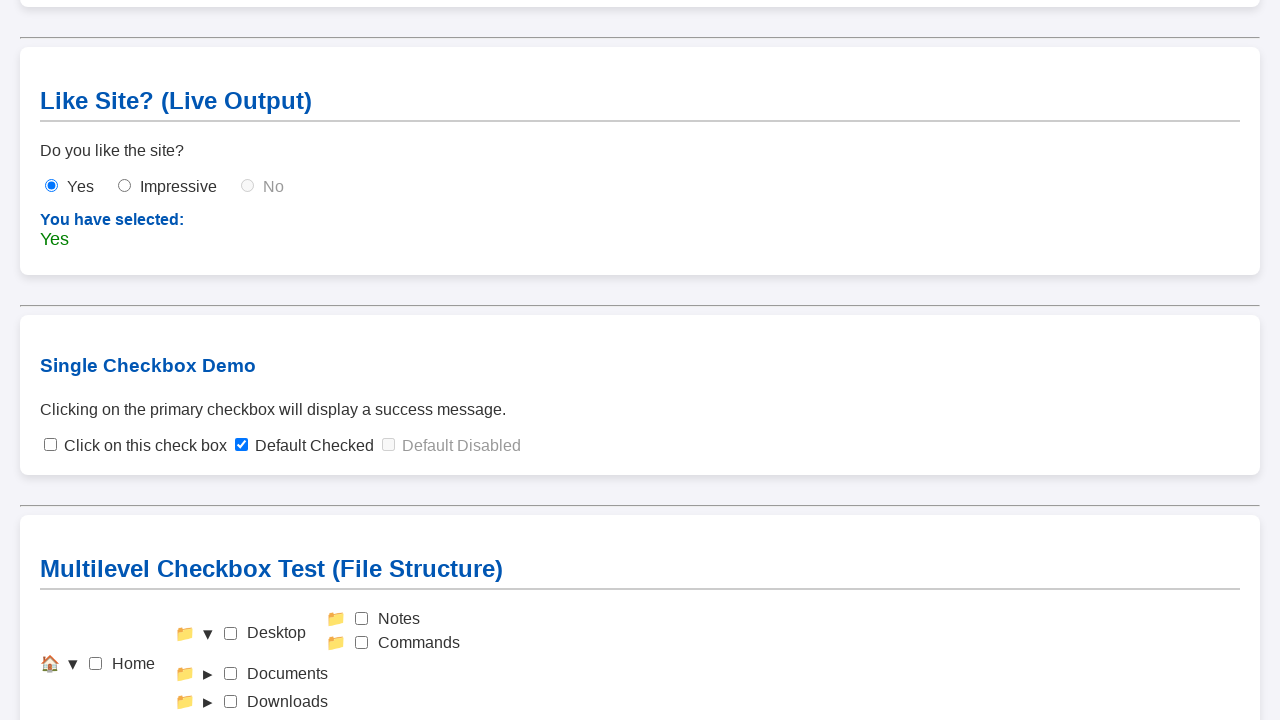

Clicked collapsed arrow to expand folder at (208, 674) on span.toggle-arrow.collapsed >> nth=0
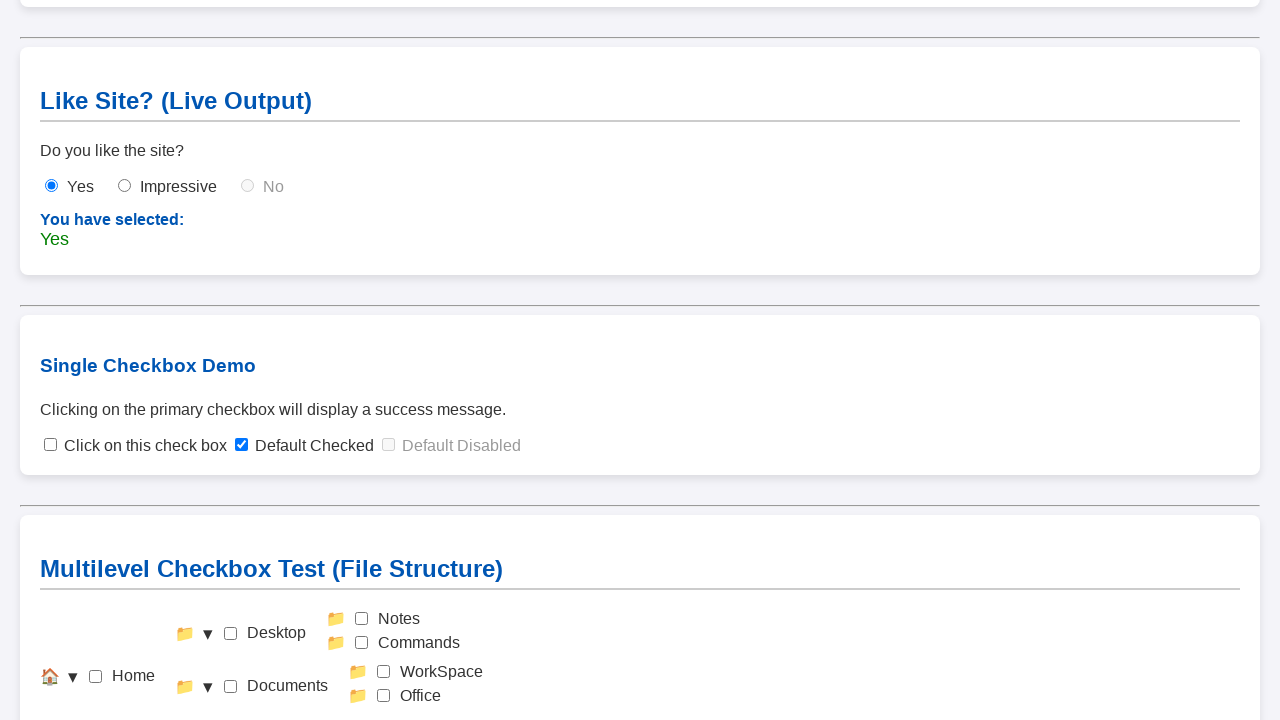

Waited for folder expansion
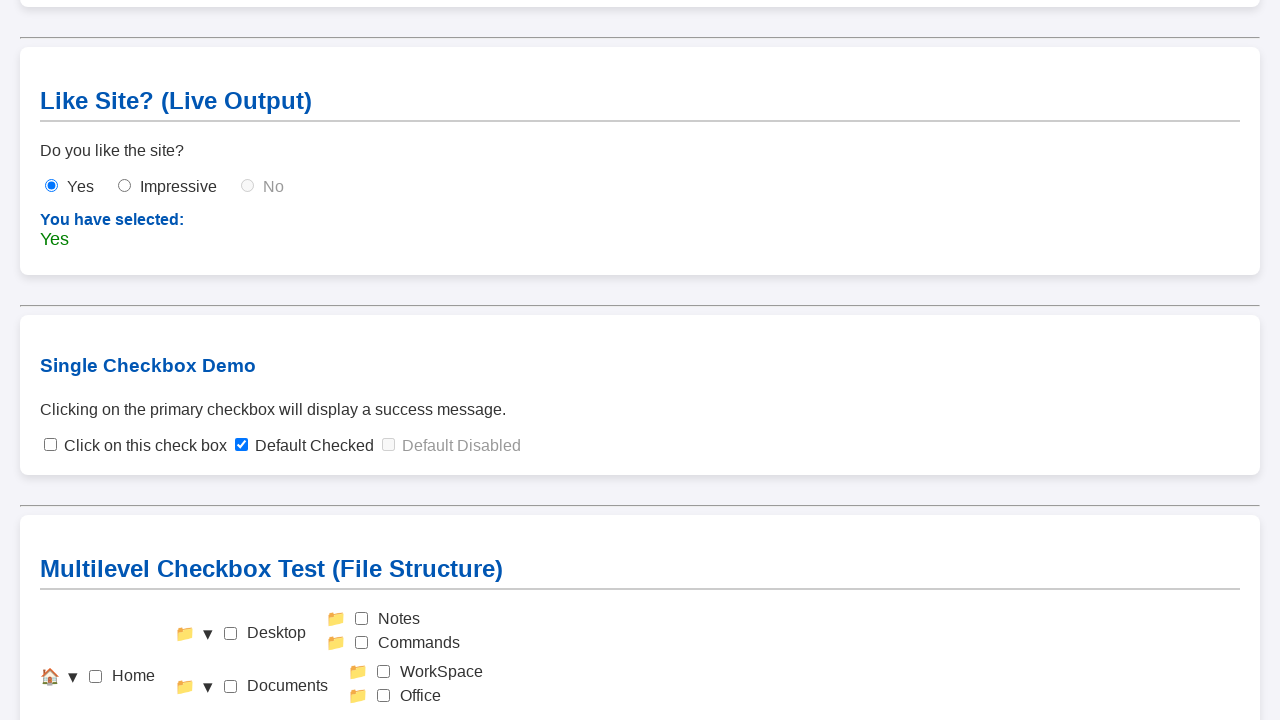

Clicked collapsed arrow to expand folder at (208, 709) on span.toggle-arrow.collapsed >> nth=0
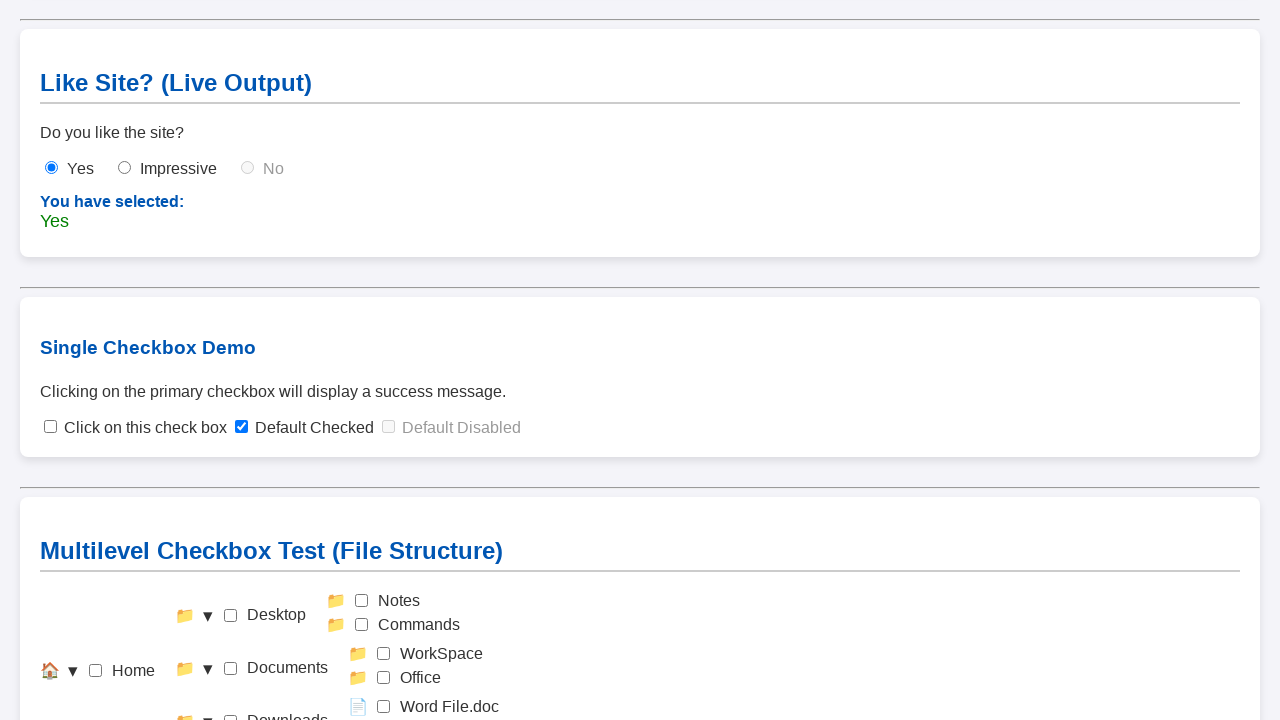

Waited for folder expansion
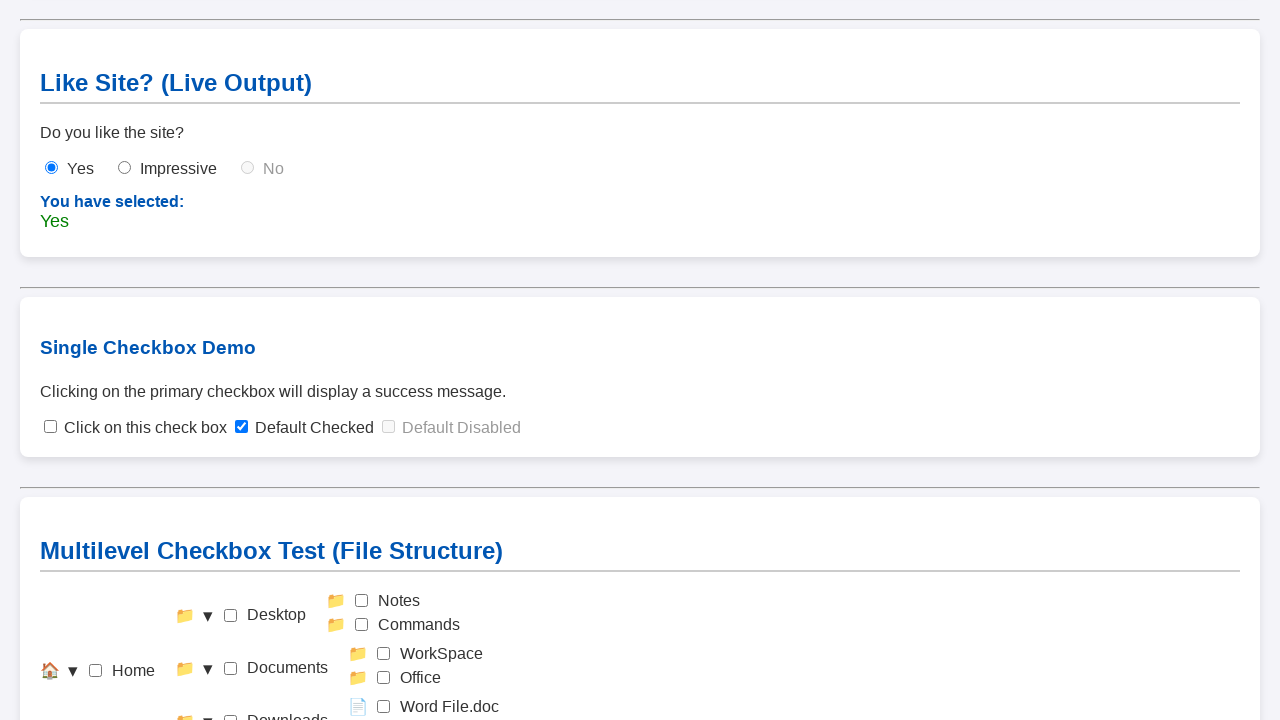

Clicked Home checkbox to check it during reset at (96, 671) on #check-home
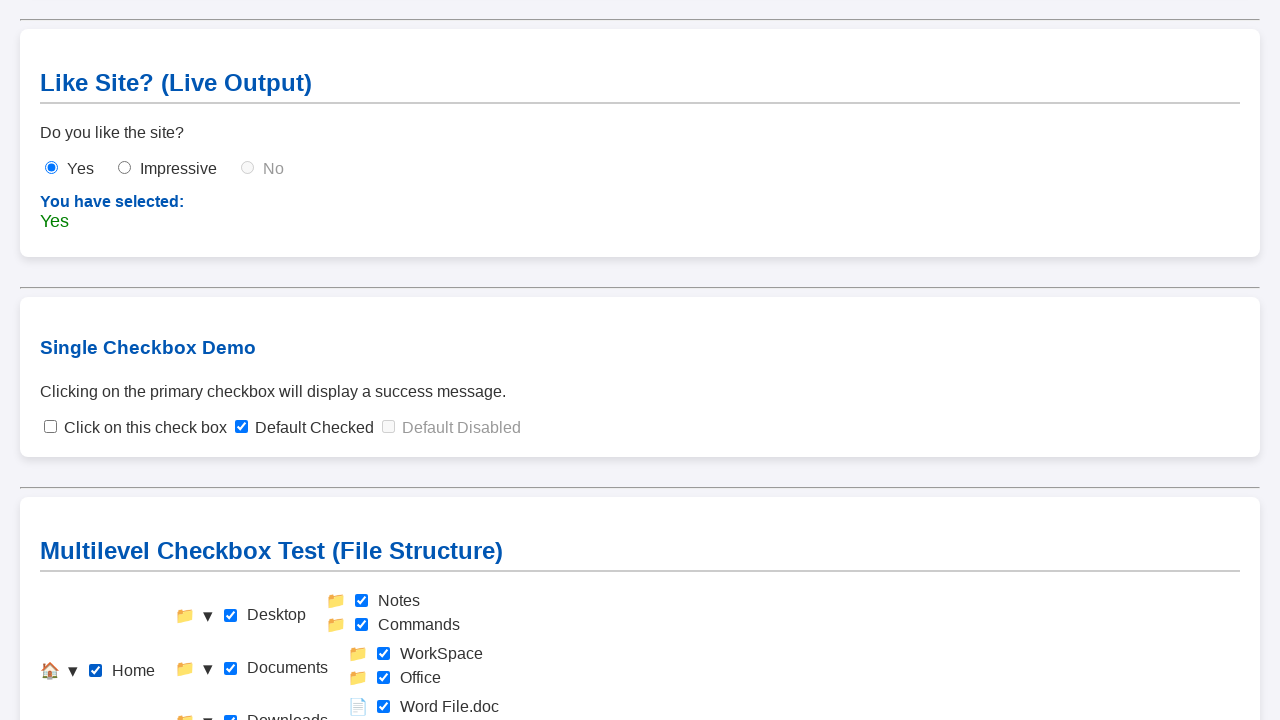

Waited after Home checkbox check
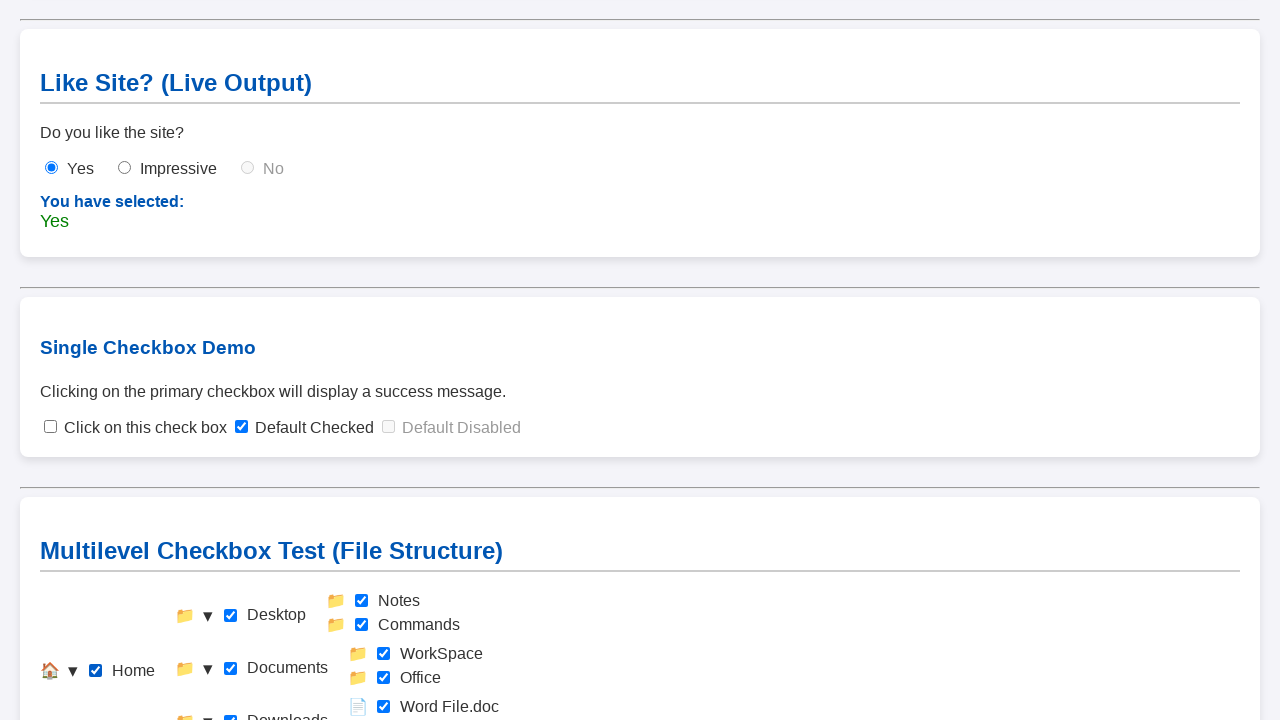

Clicked Home checkbox to uncheck it for reset at (96, 671) on #check-home
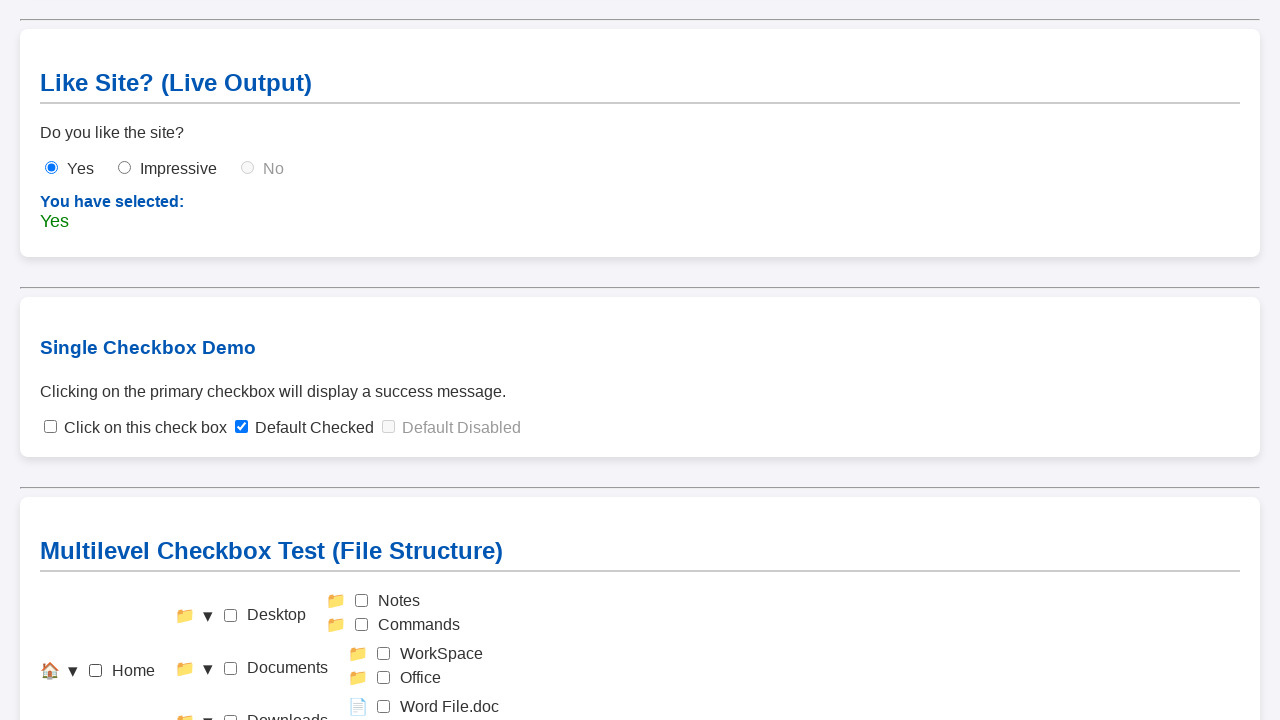

Waited after Home checkbox uncheck
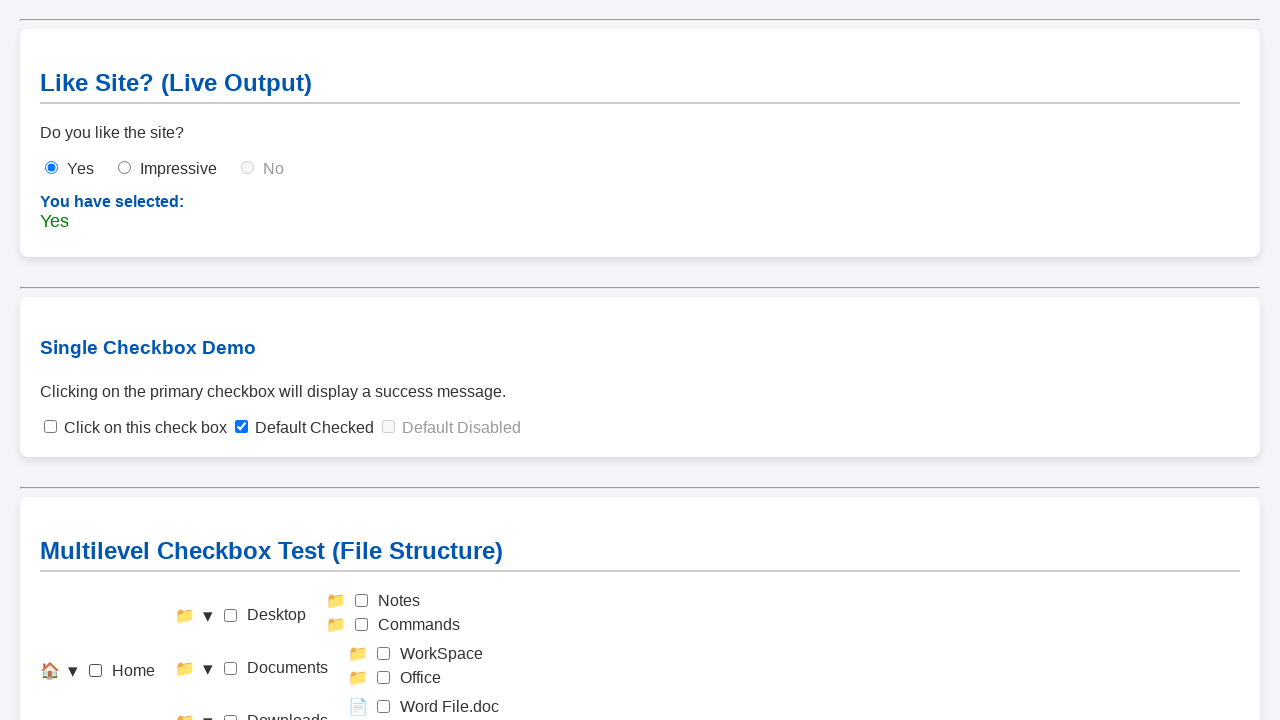

Clicked child checkbox check-notes at (362, 601) on #check-notes
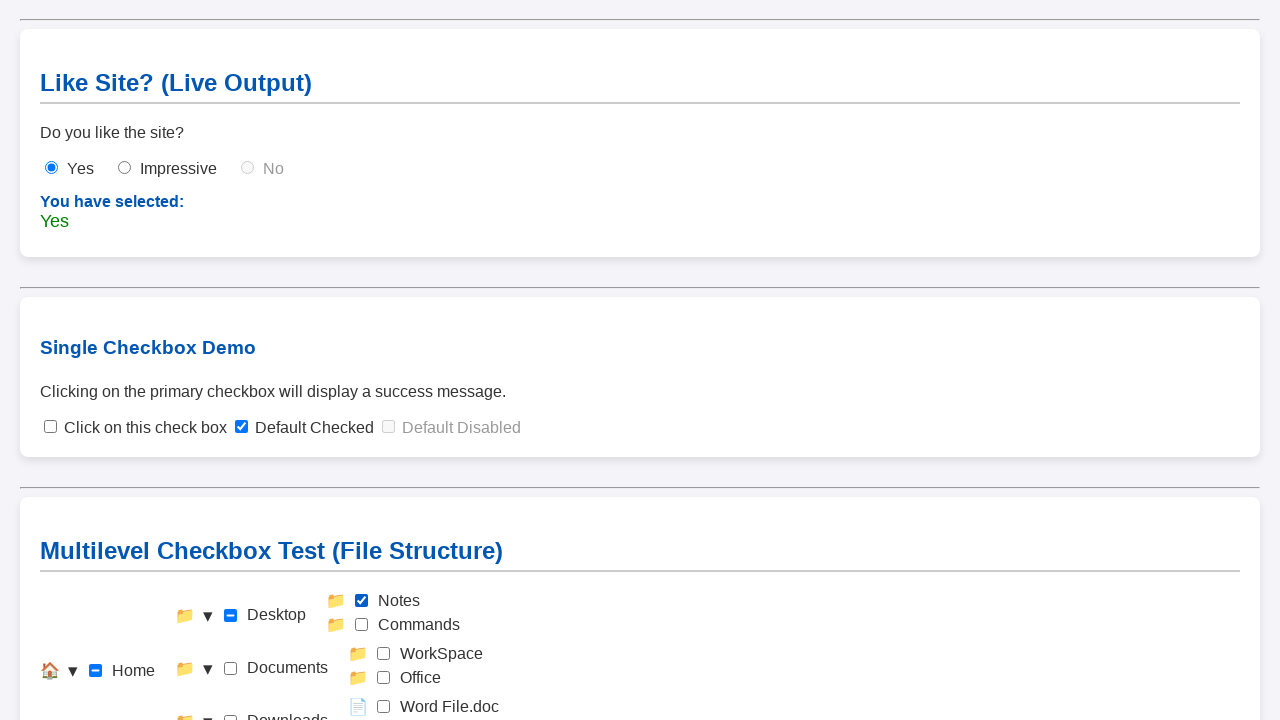

Waited after clicking child checkbox check-notes
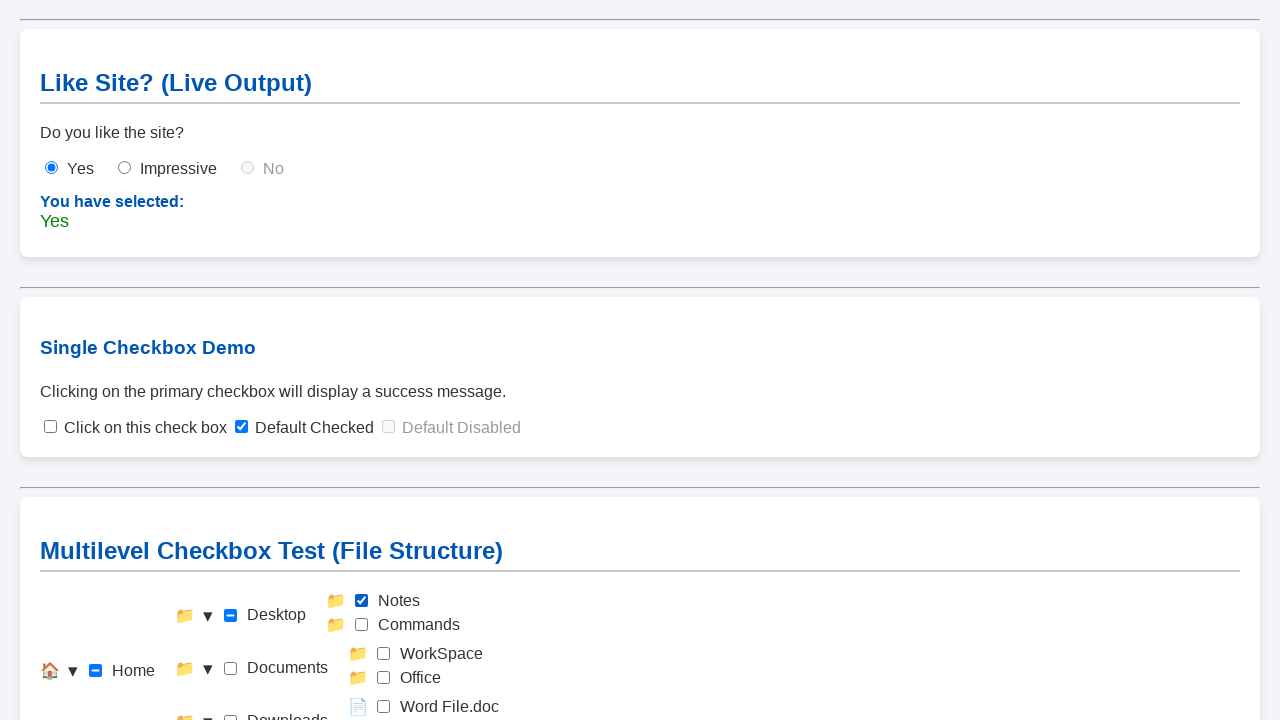

Clicked child checkbox check-commands at (362, 625) on #check-commands
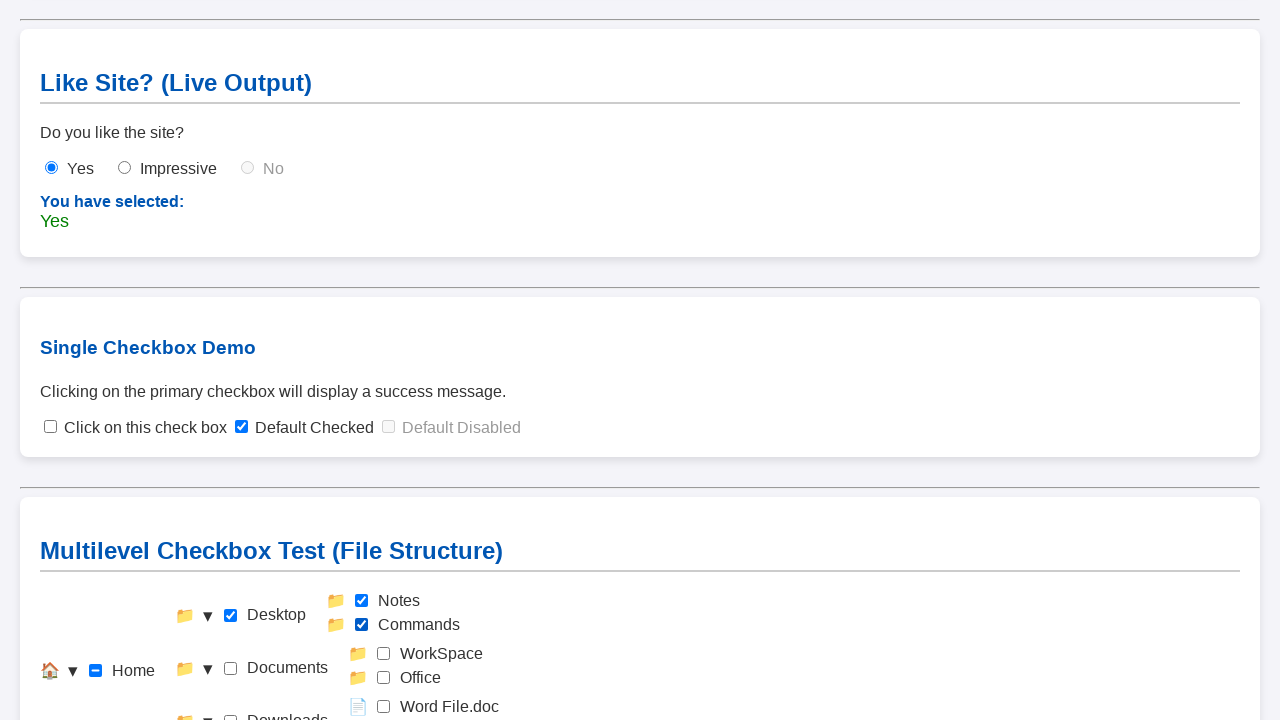

Waited after clicking child checkbox check-commands
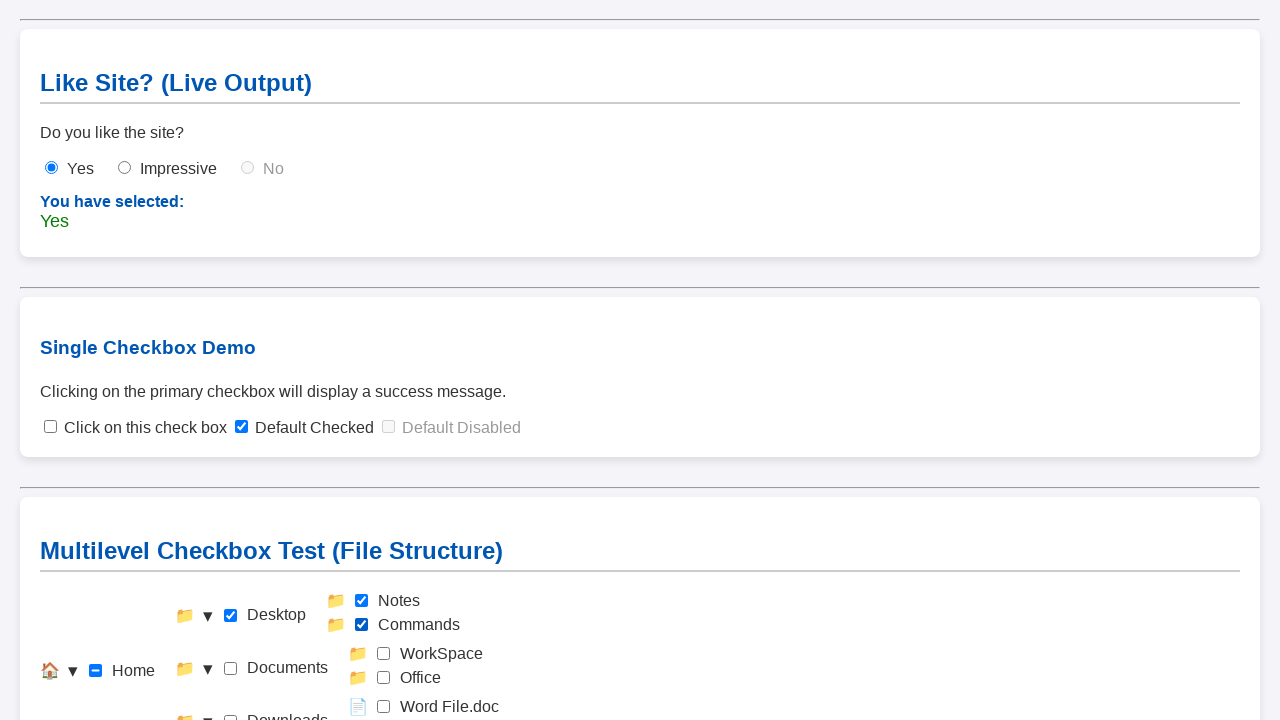

Waited for all child selections to cascade to parent
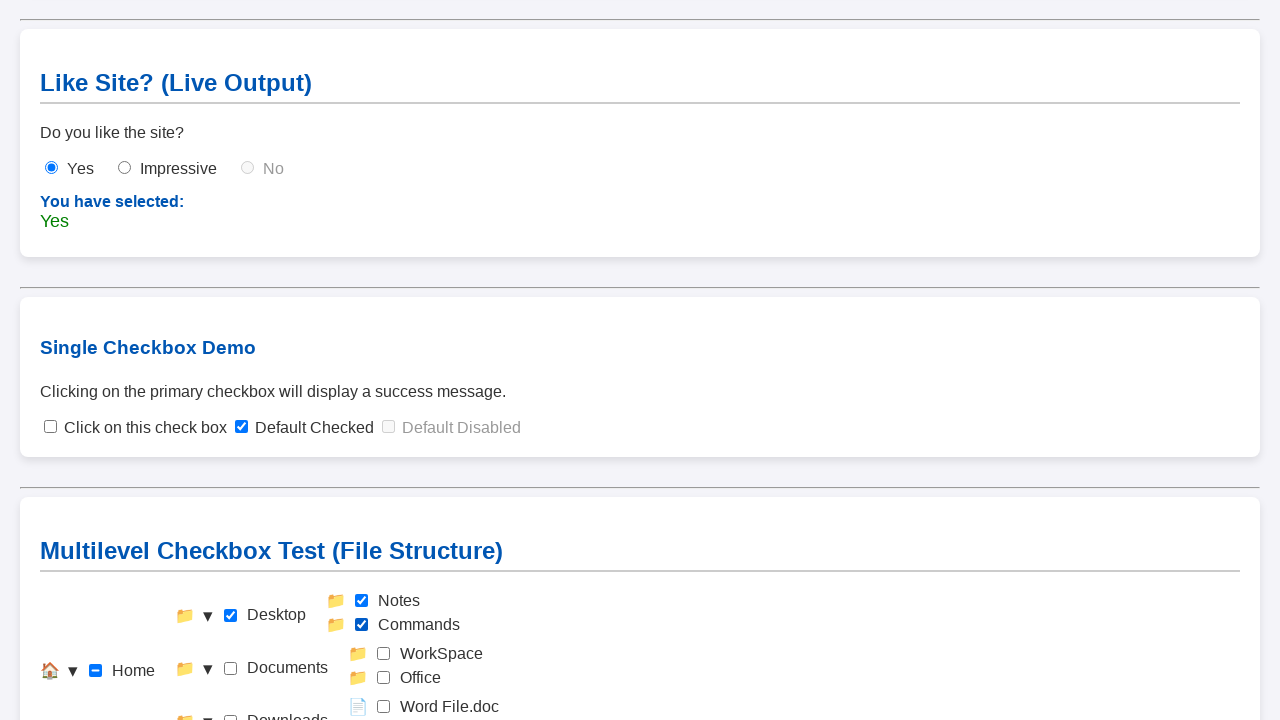

Verified checkbox output message is visible
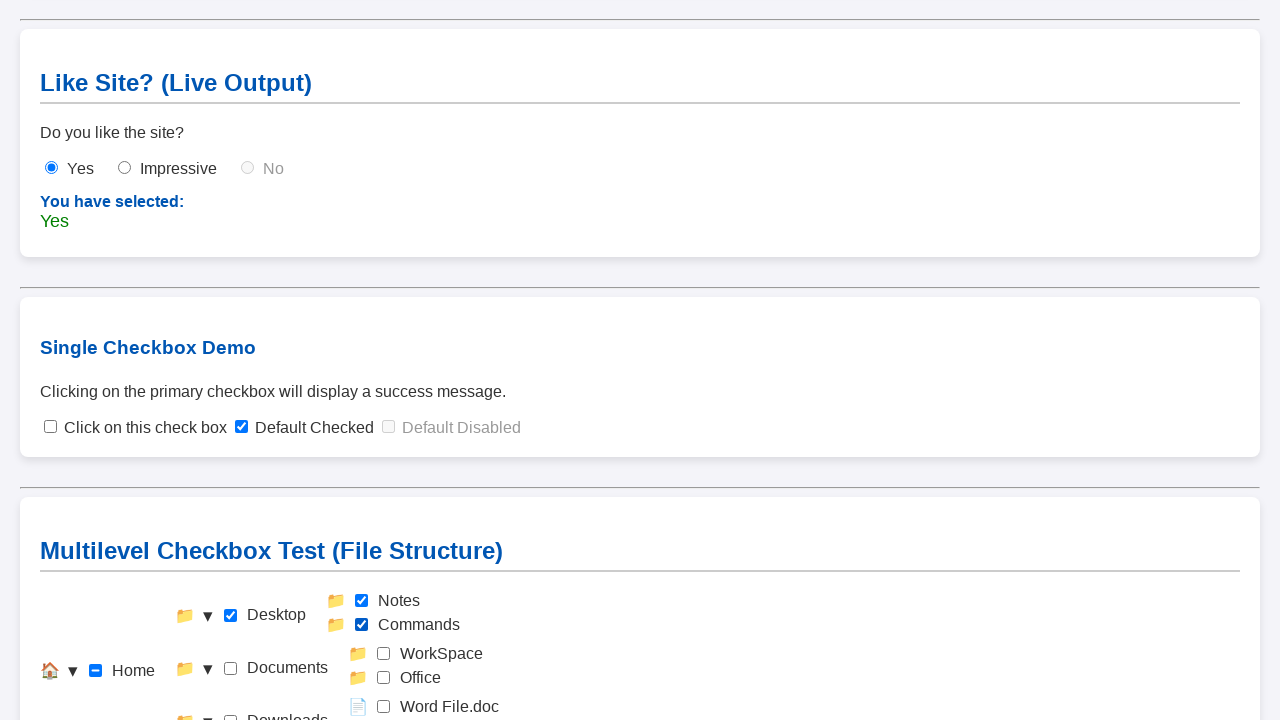

Clicked Home checkbox to check it during reset at (96, 671) on #check-home
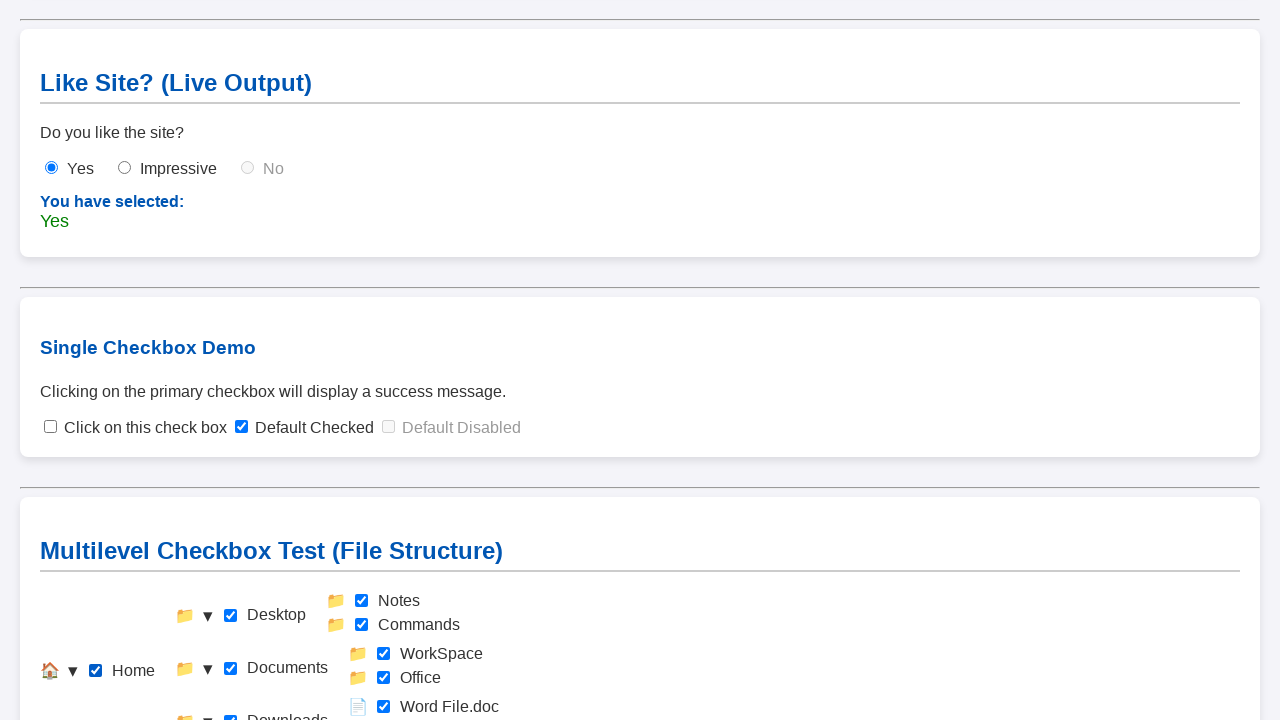

Waited after Home checkbox check
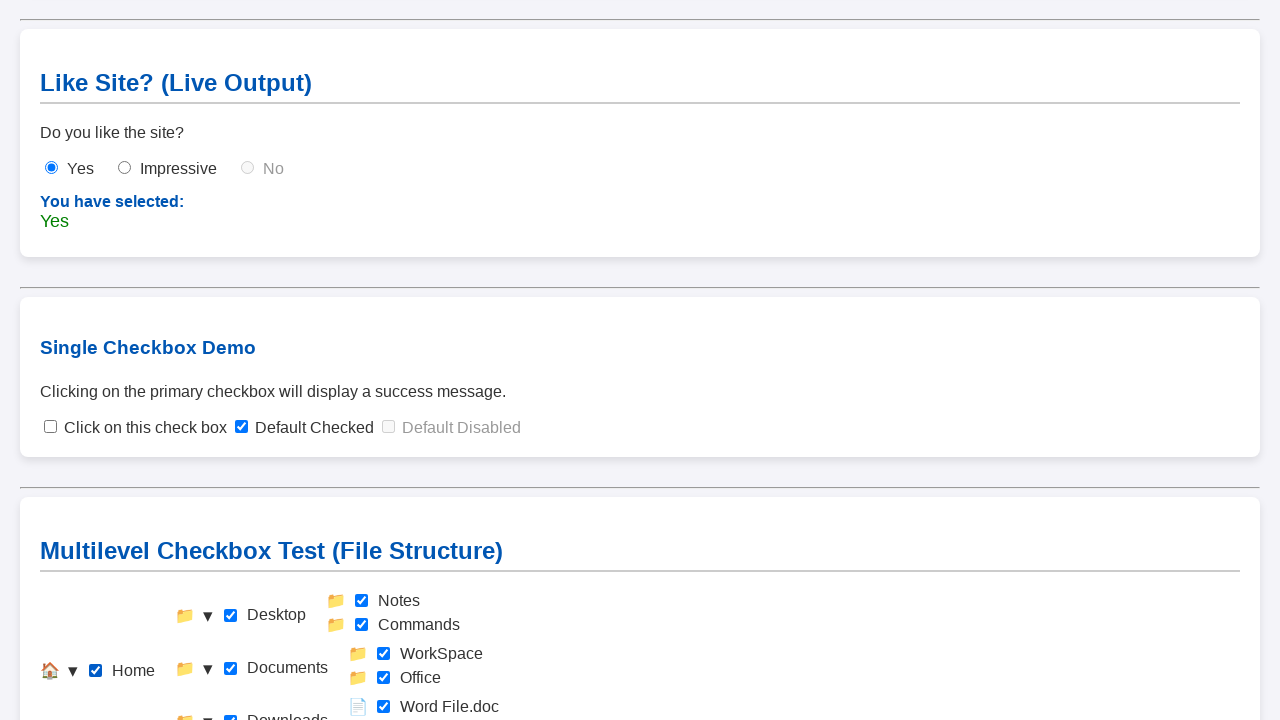

Clicked Home checkbox to uncheck it for reset at (96, 671) on #check-home
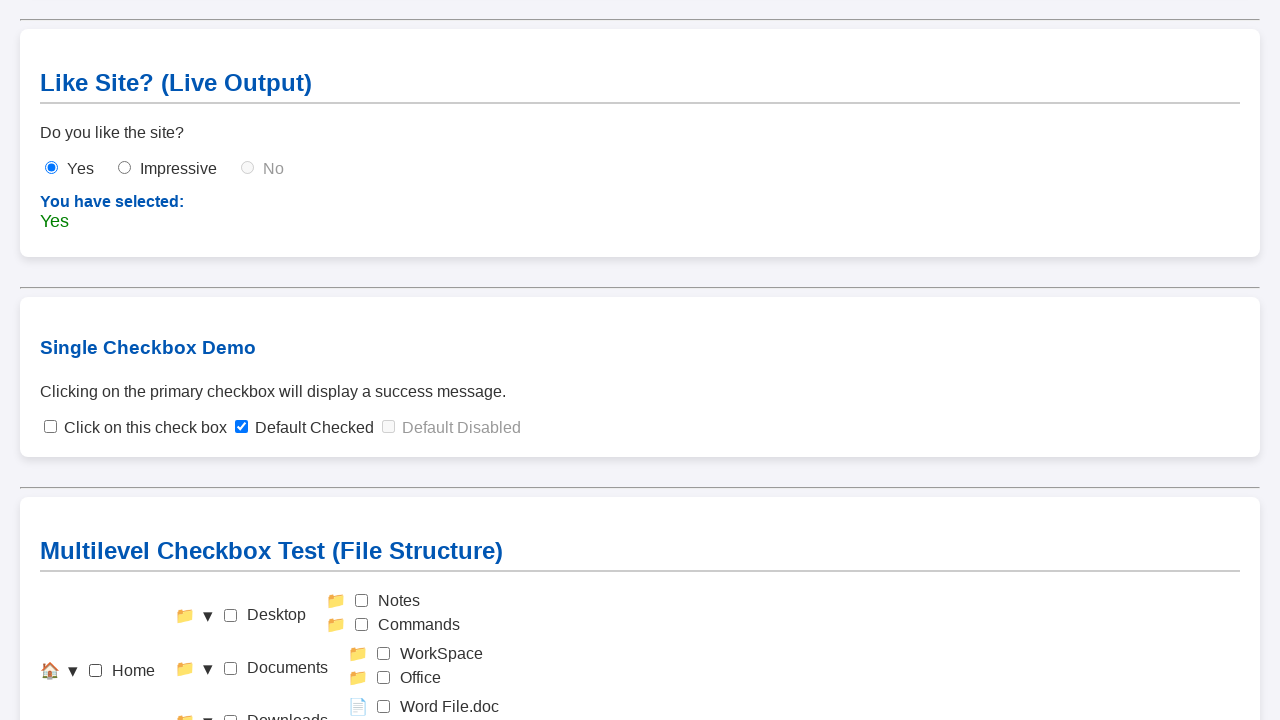

Waited after Home checkbox uncheck
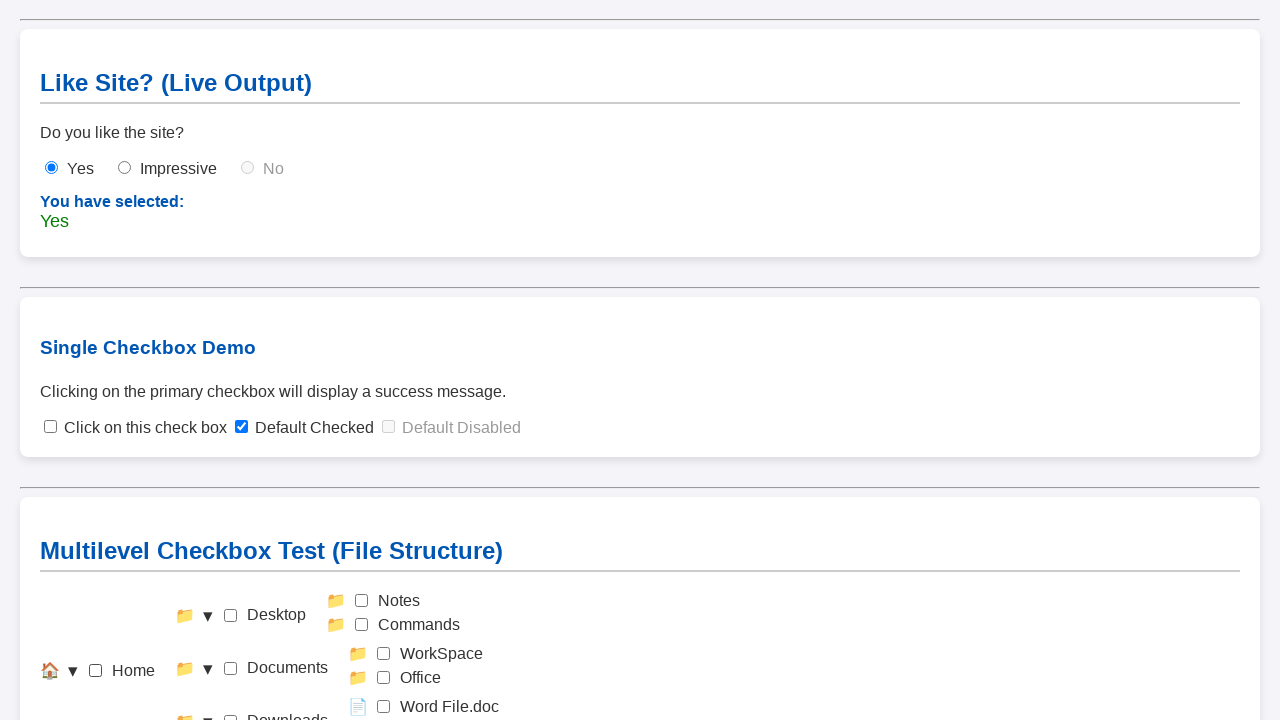

Clicked child checkbox check-workspace at (384, 654) on #check-workspace
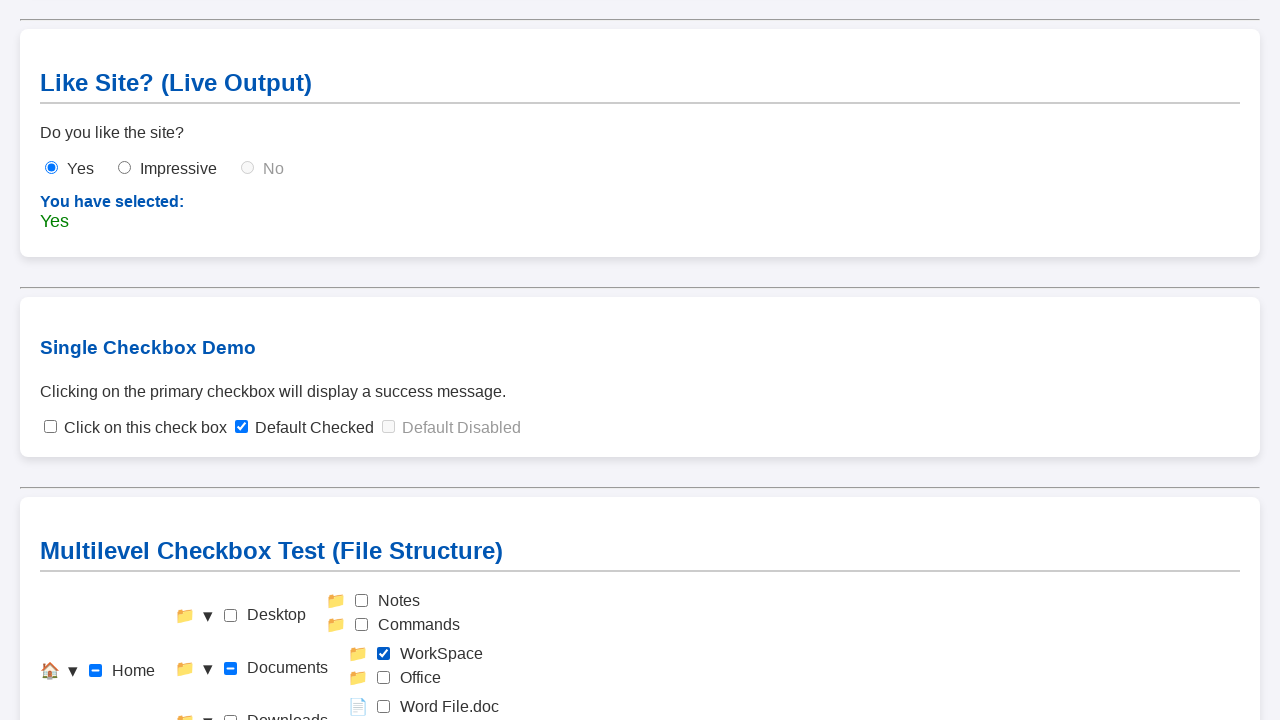

Waited after clicking child checkbox check-workspace
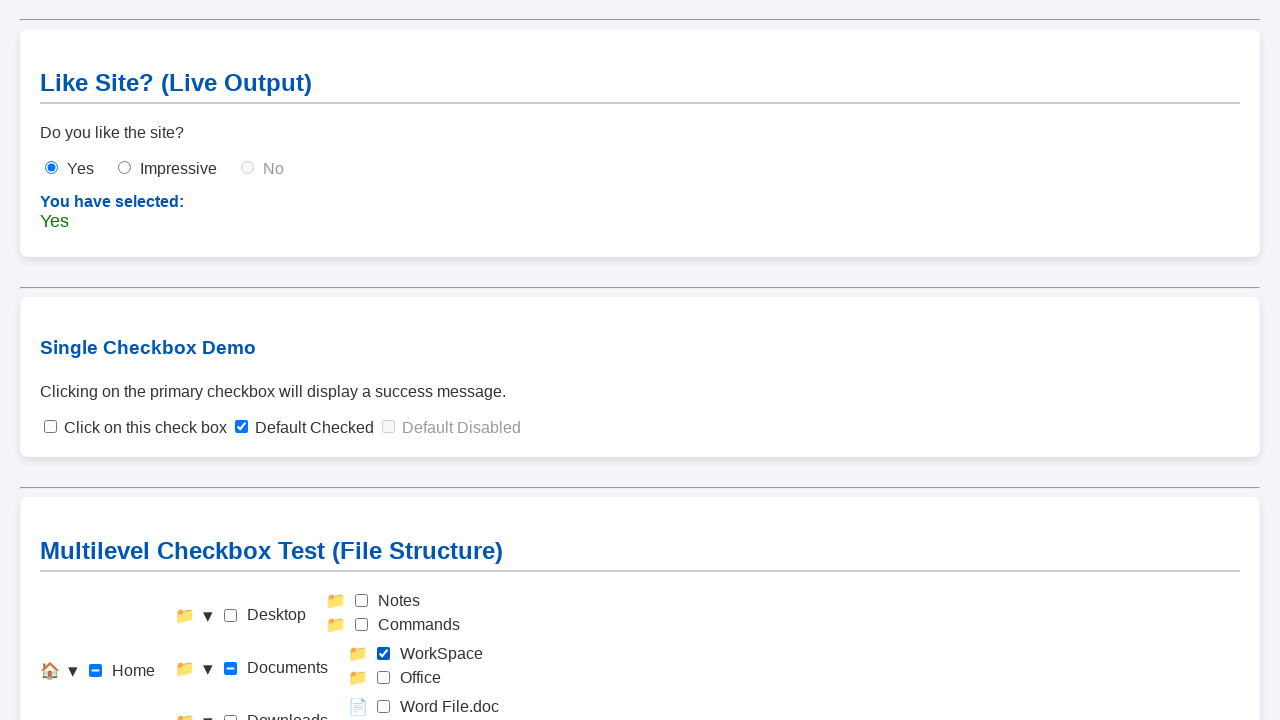

Clicked child checkbox check-office at (384, 678) on #check-office
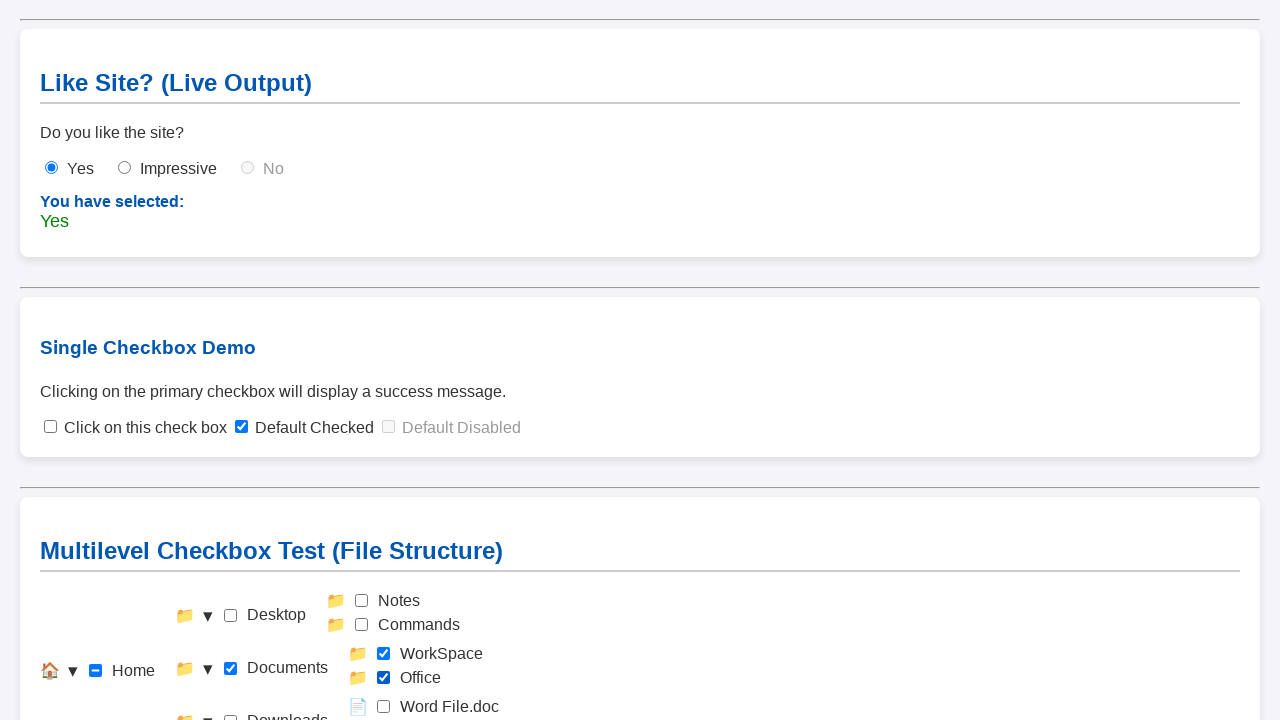

Waited after clicking child checkbox check-office
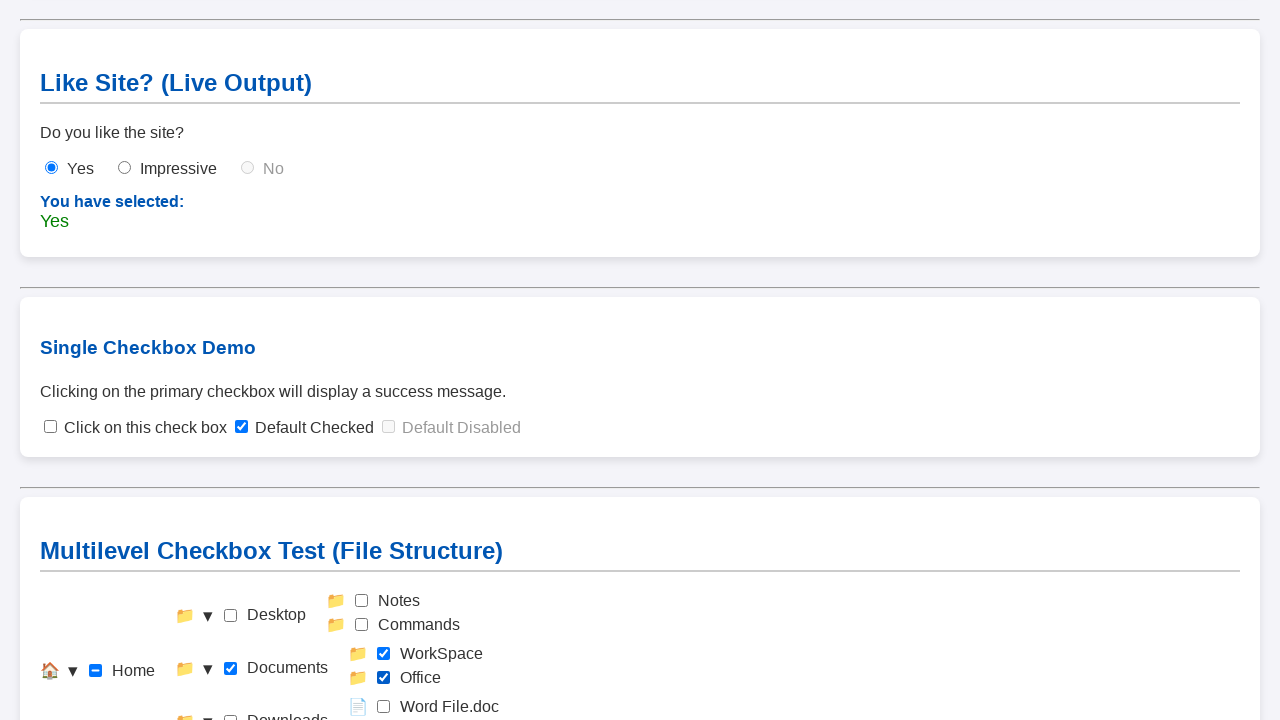

Waited for all child selections to cascade to parent
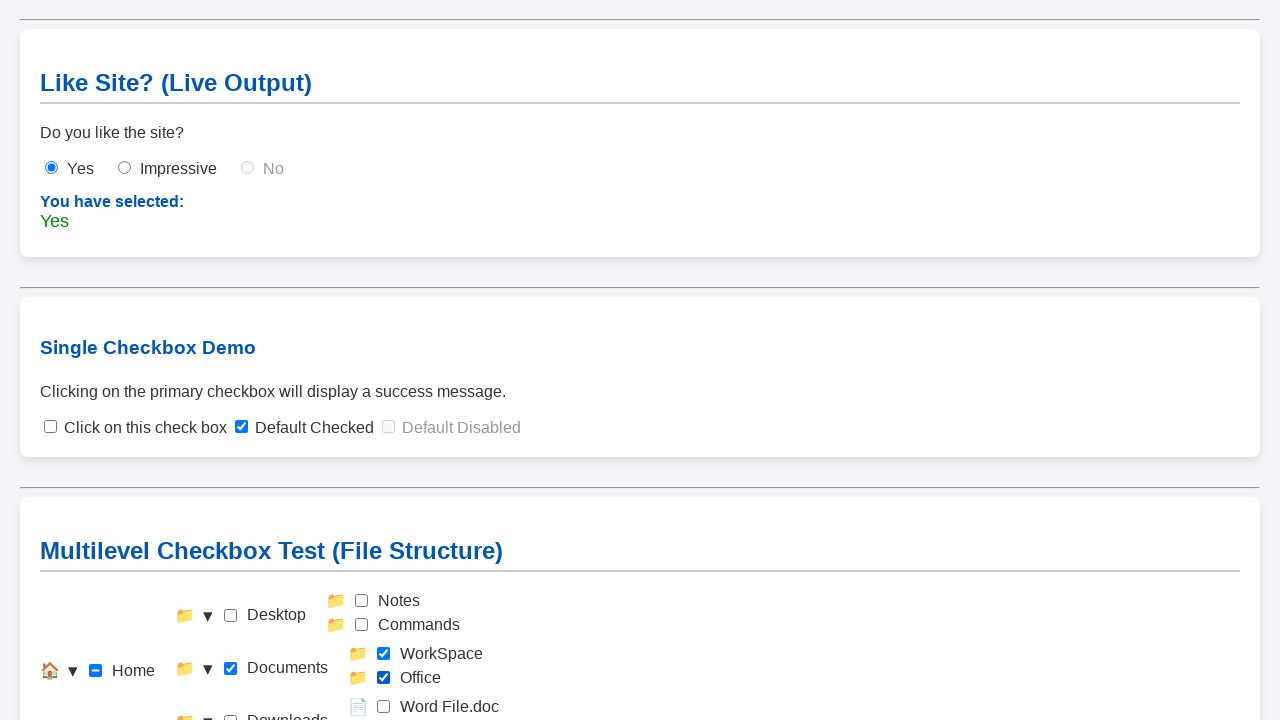

Verified checkbox output message is visible
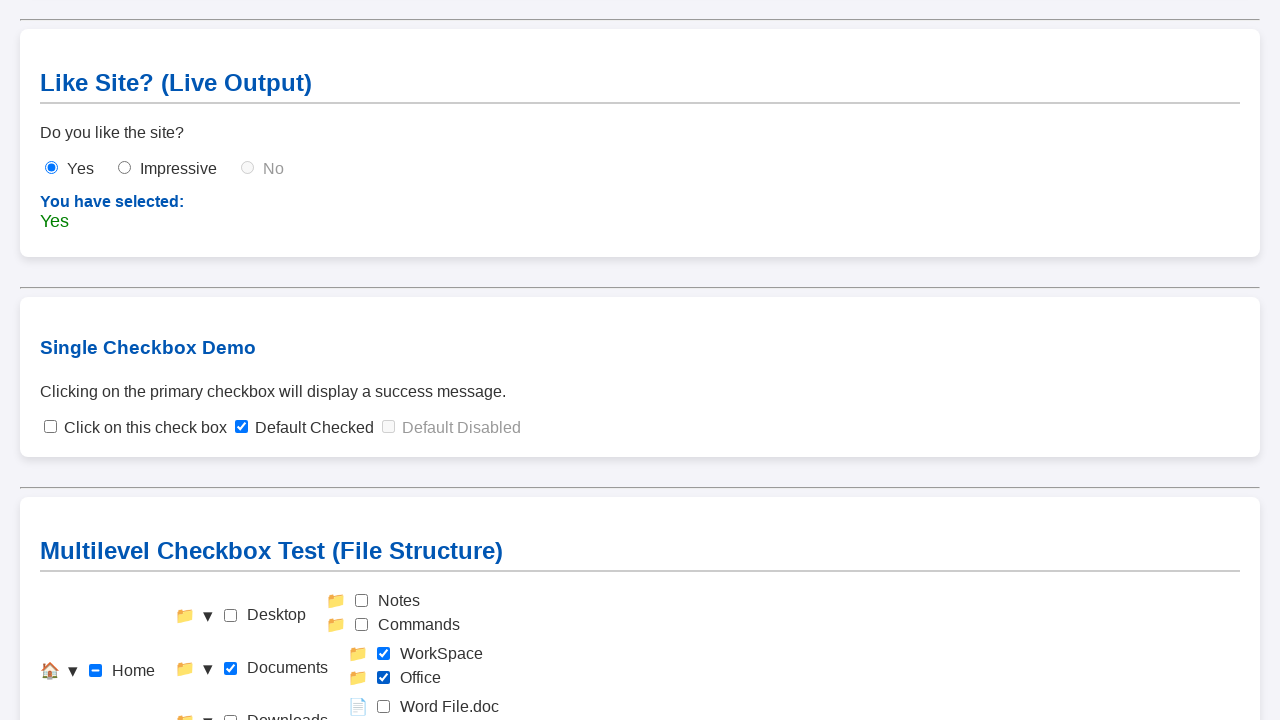

Clicked Home checkbox to check it during reset at (96, 671) on #check-home
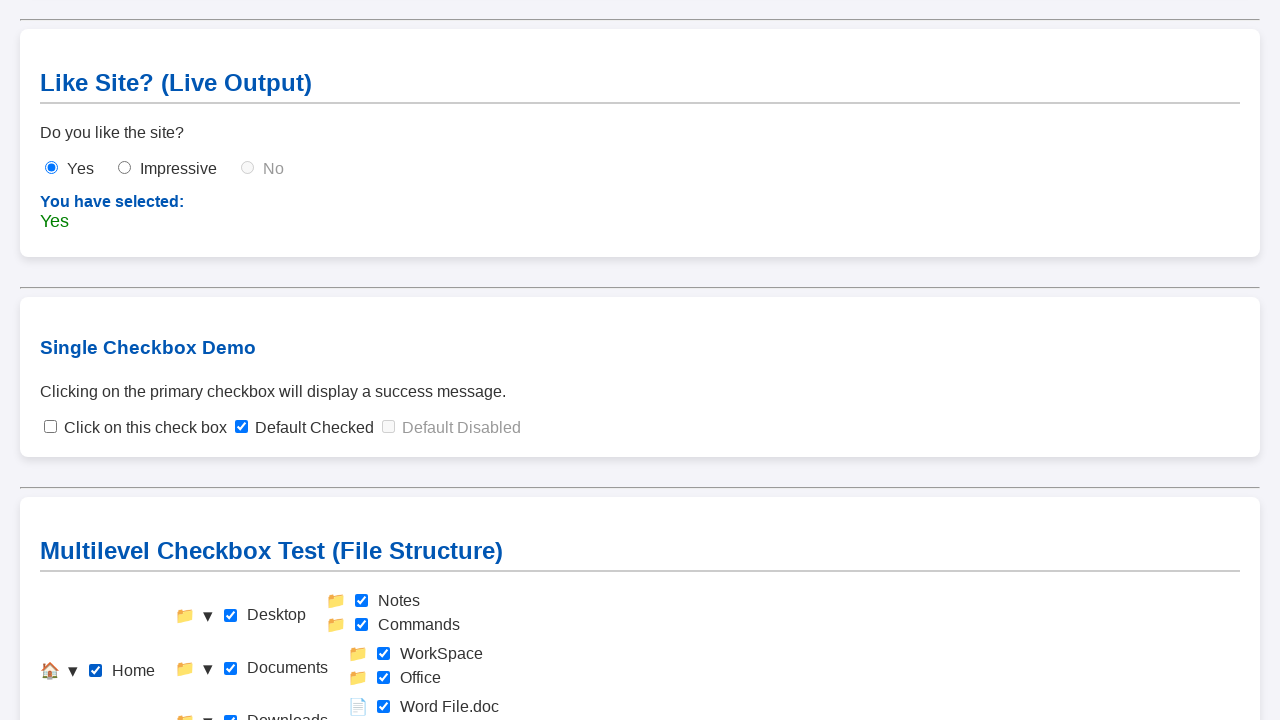

Waited after Home checkbox check
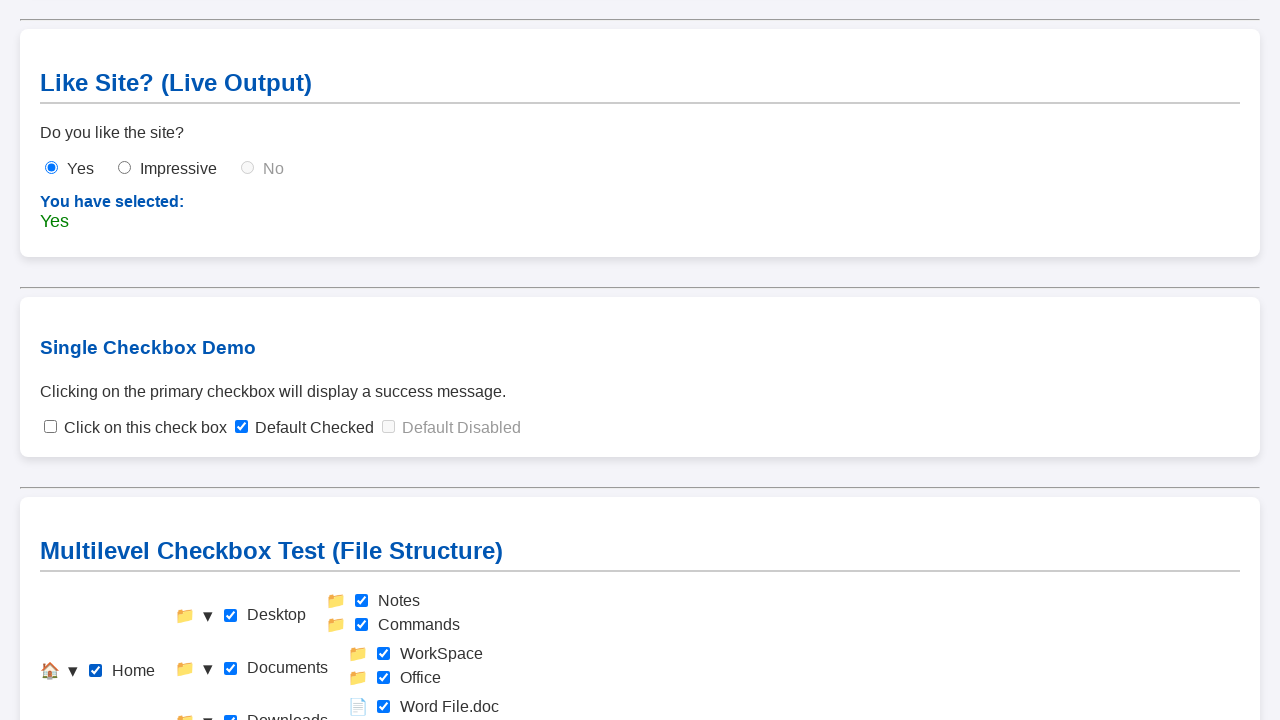

Clicked Home checkbox to uncheck it for reset at (96, 671) on #check-home
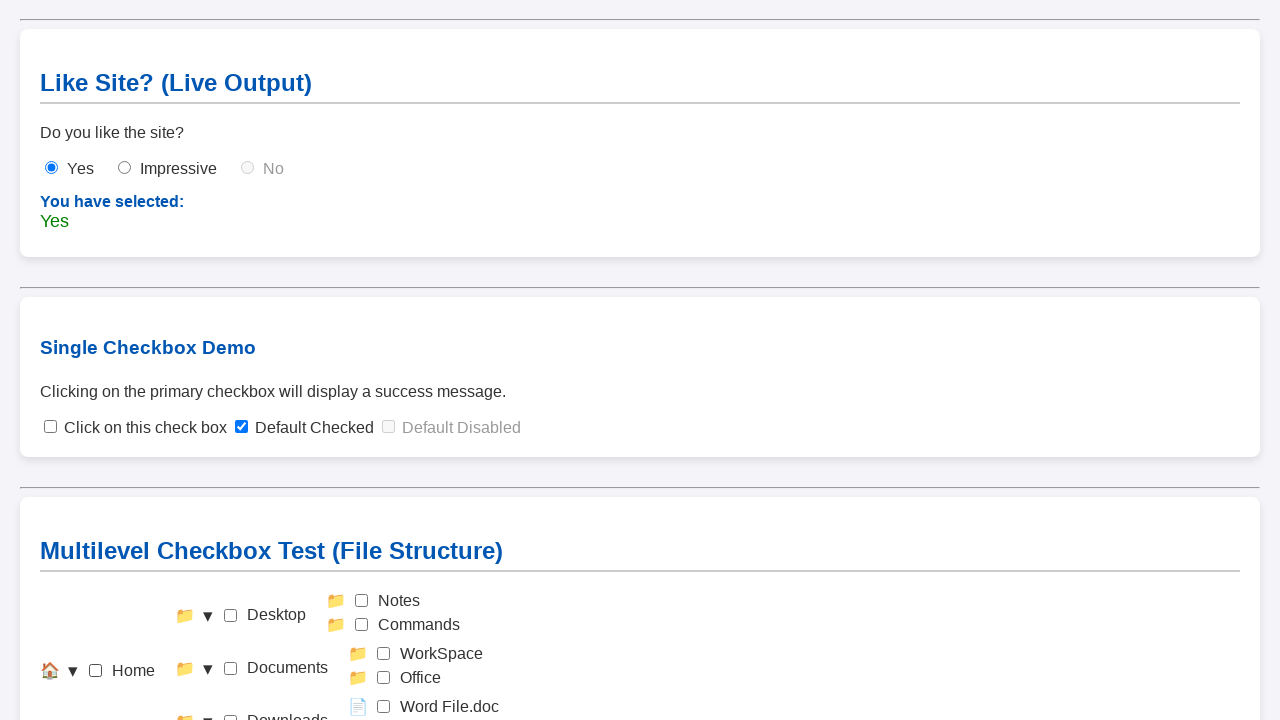

Waited after Home checkbox uncheck
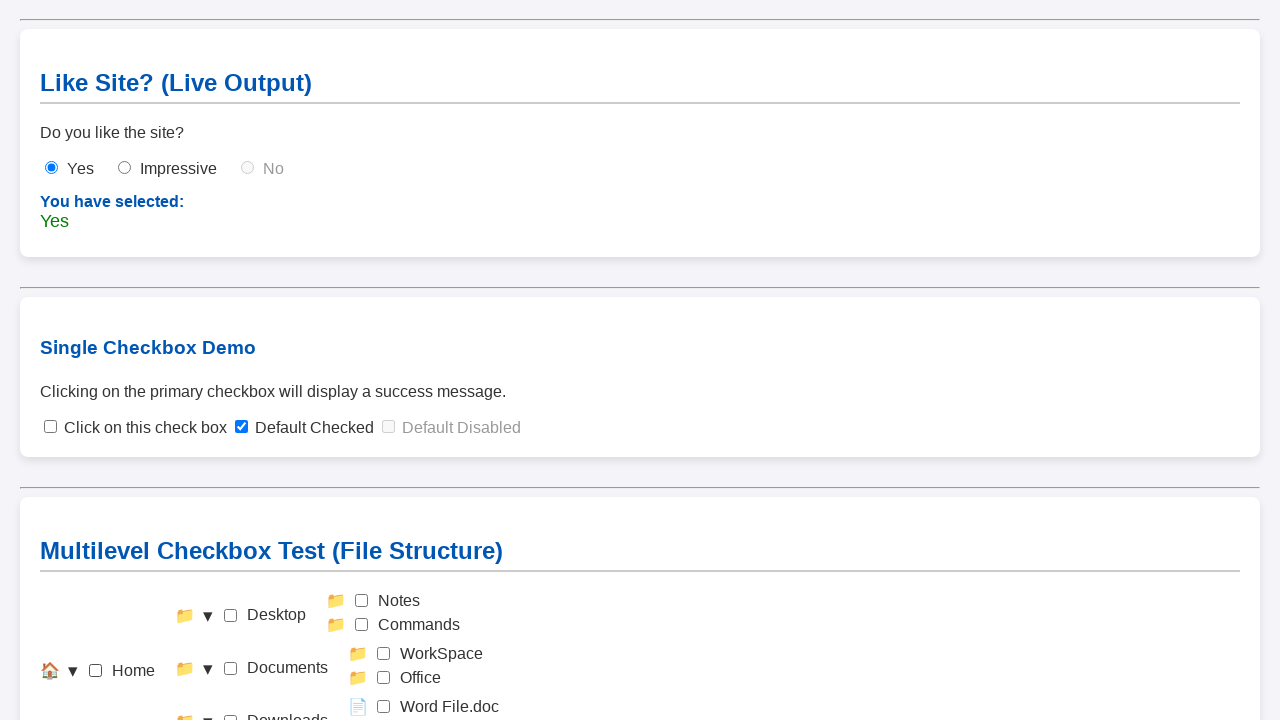

Clicked child checkbox check-wordfile at (384, 707) on #check-wordfile
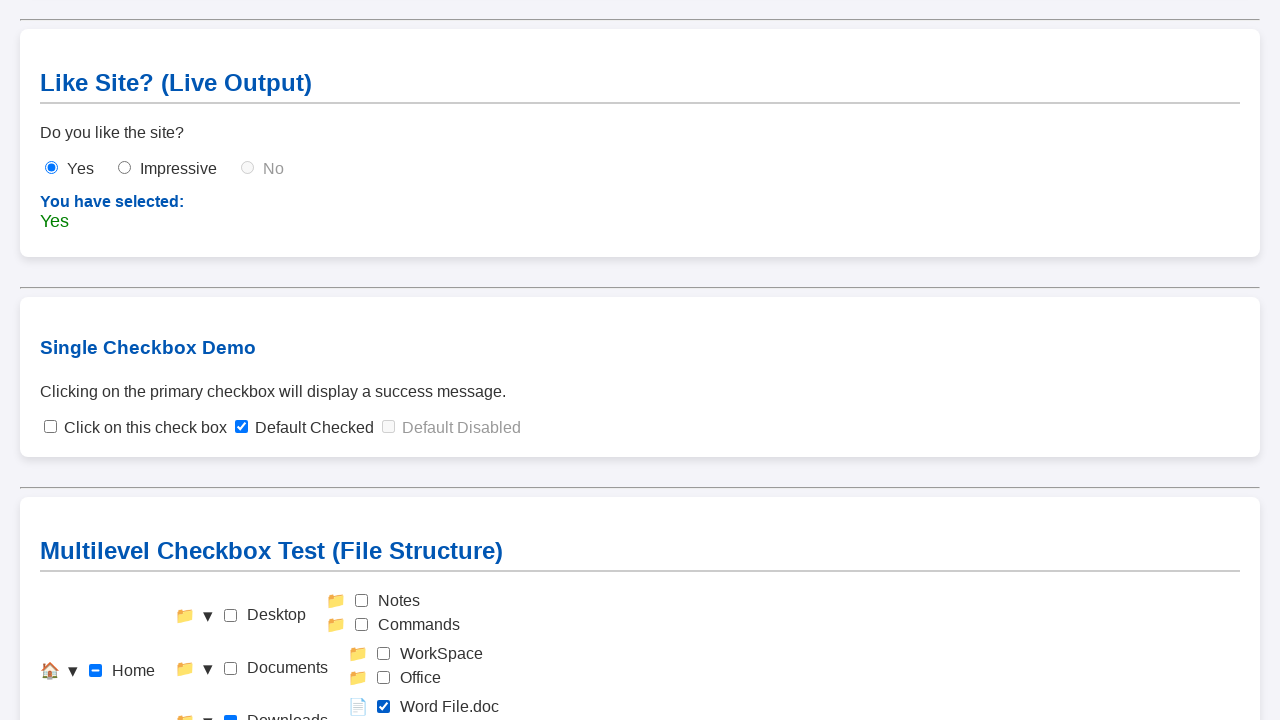

Waited after clicking child checkbox check-wordfile
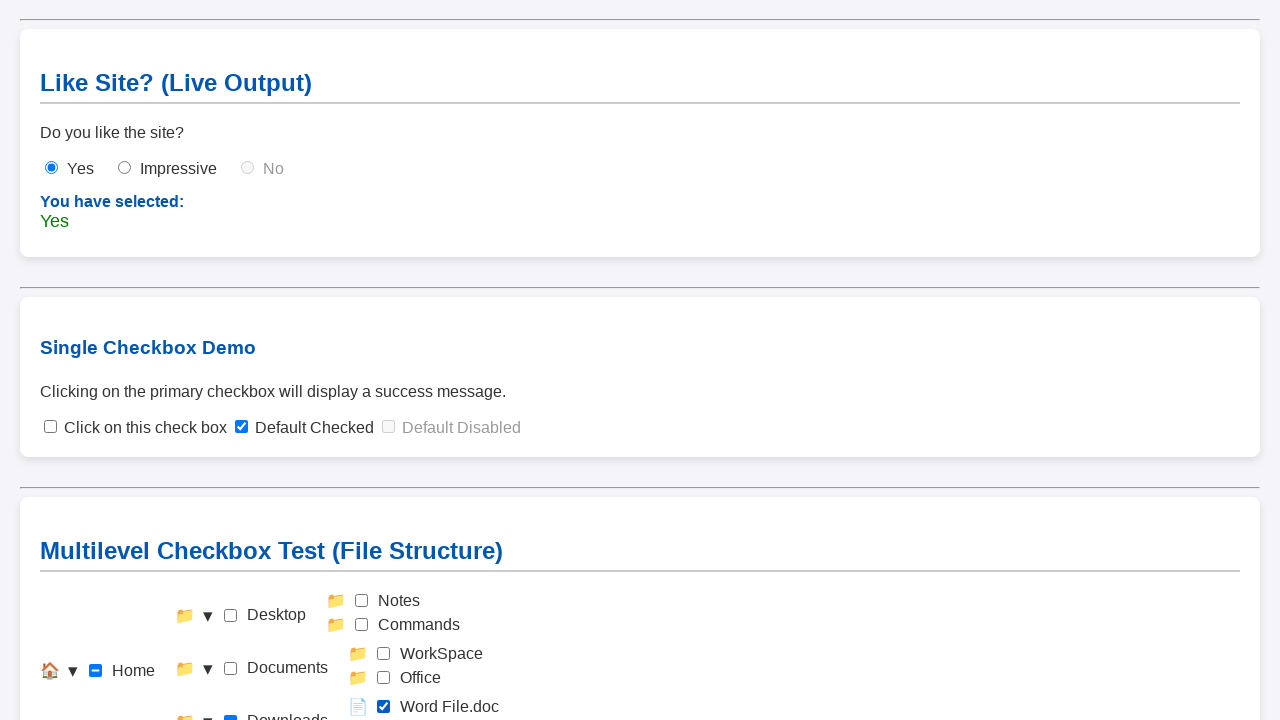

Clicked child checkbox check-excelfile at (384, 592) on #check-excelfile
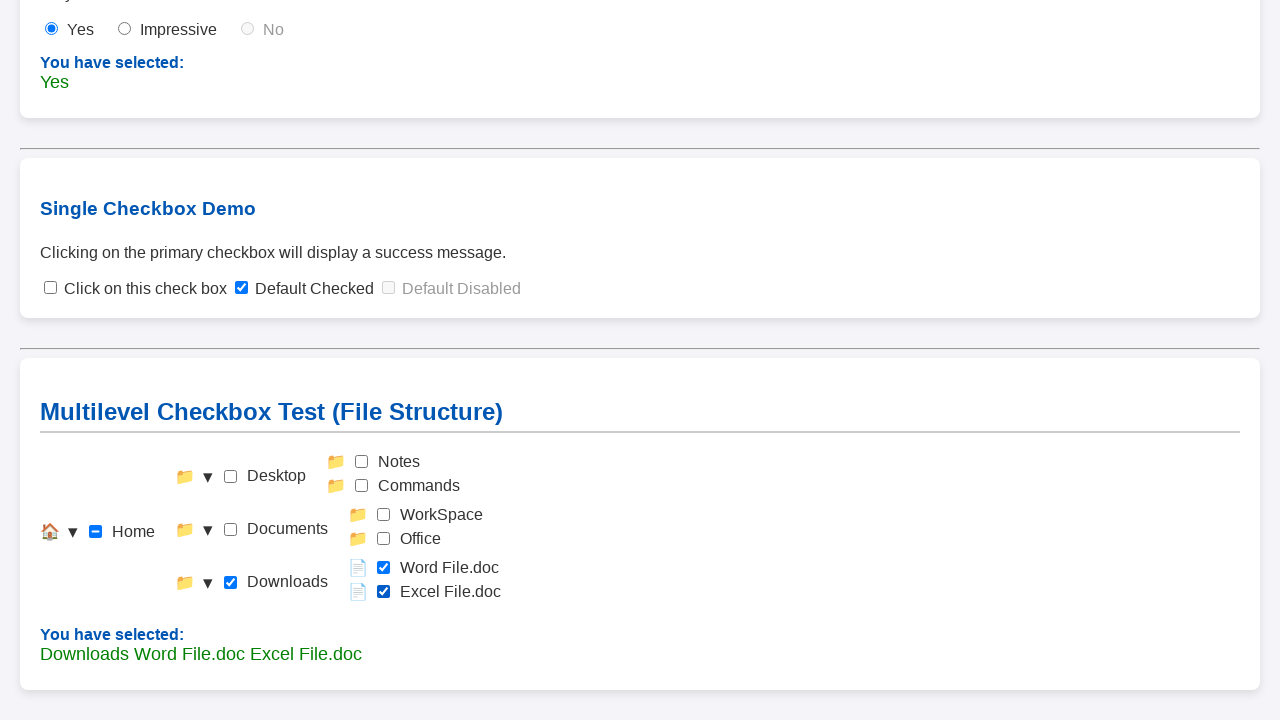

Waited after clicking child checkbox check-excelfile
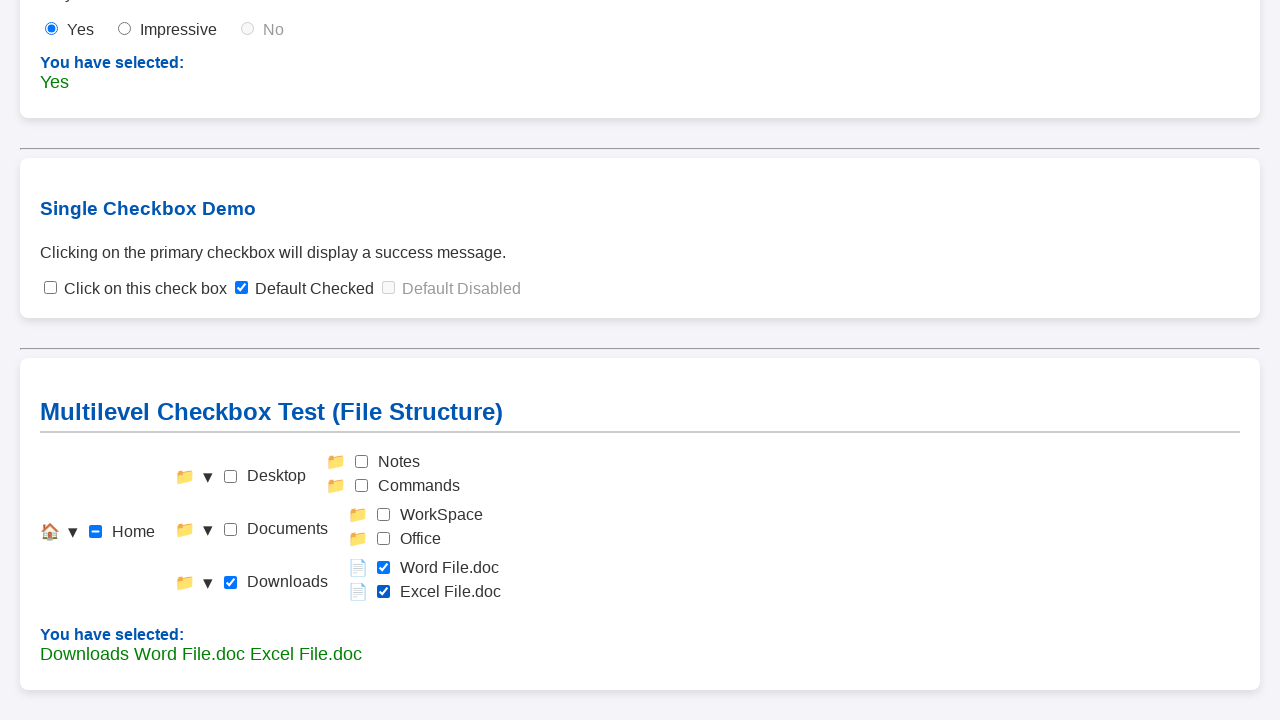

Waited for all child selections to cascade to parent
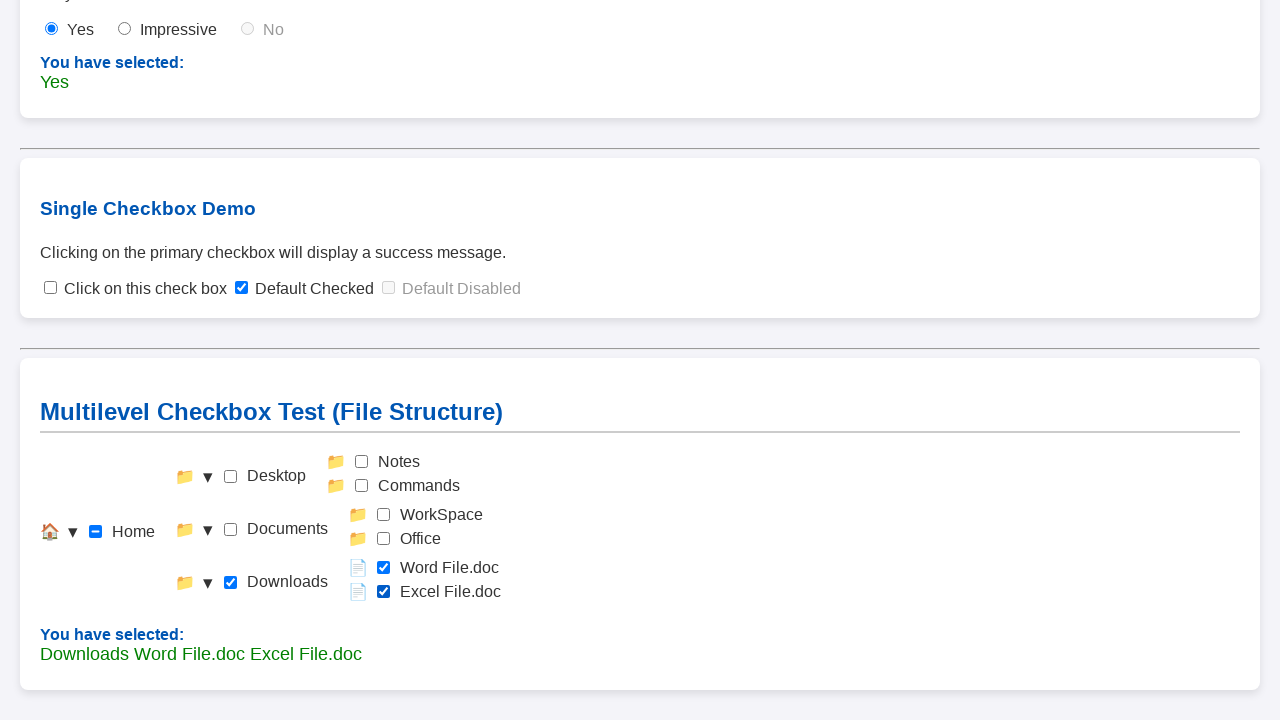

Verified checkbox output message is visible
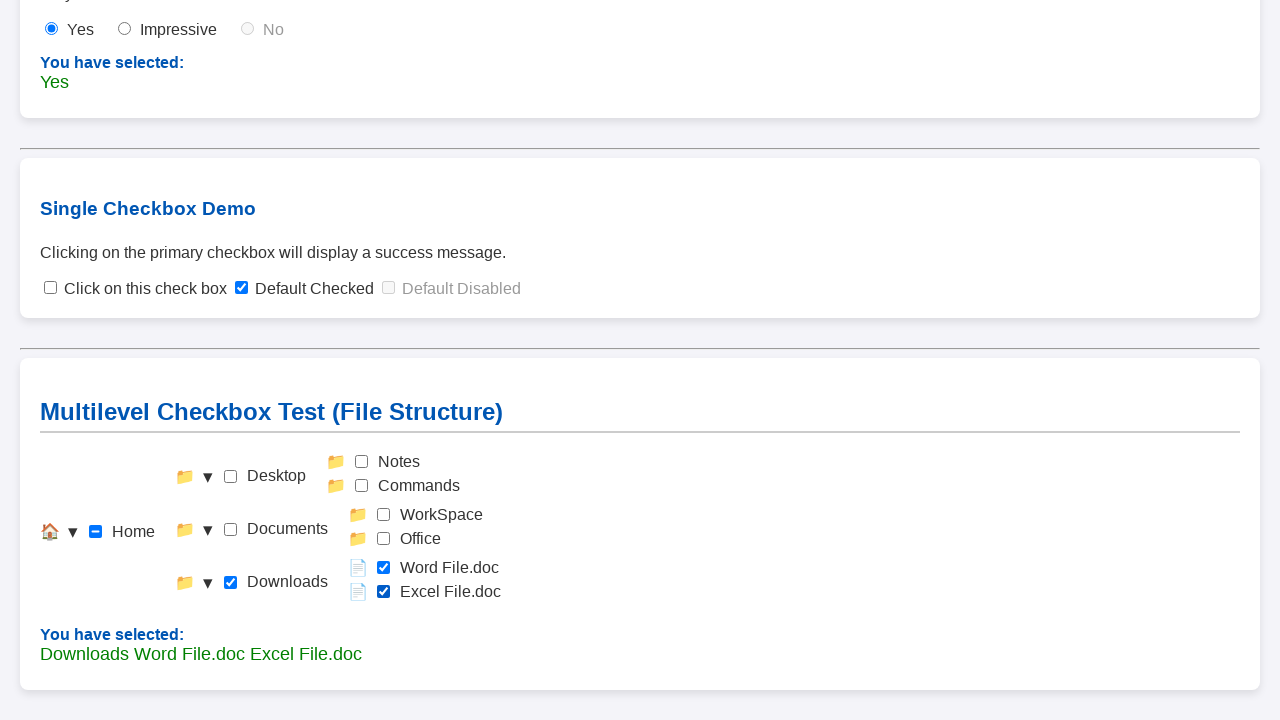

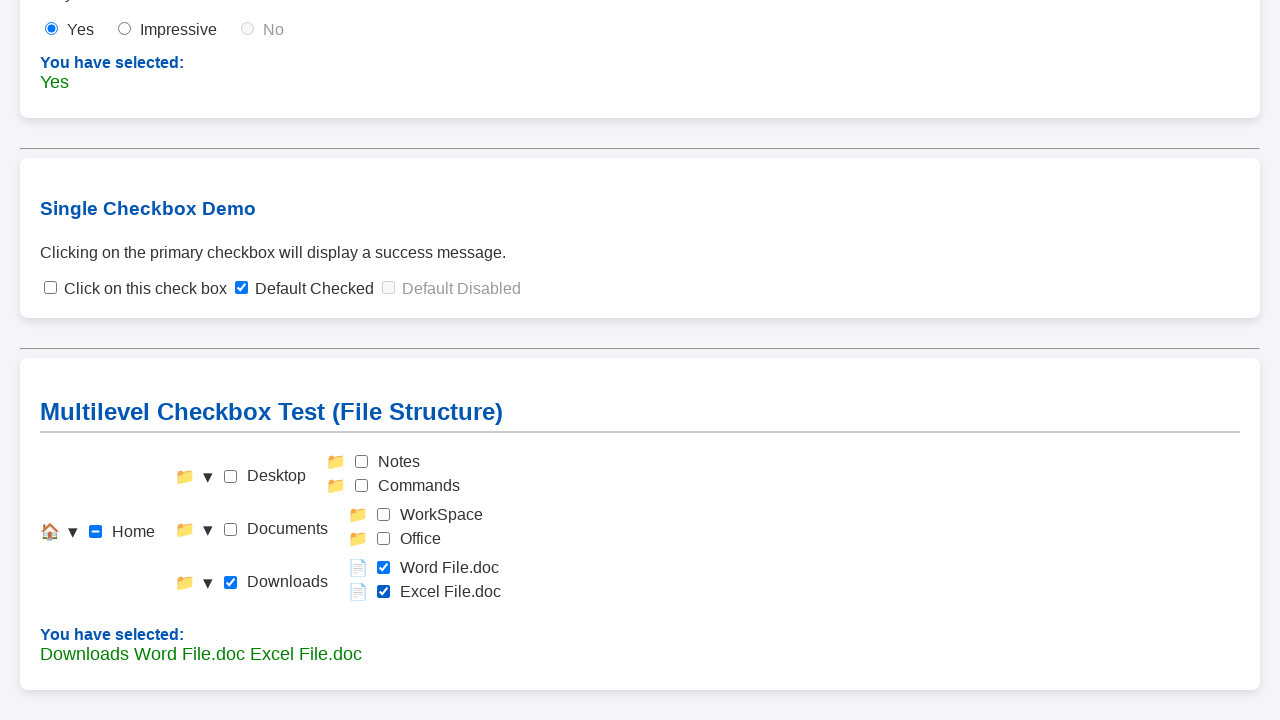